Tests the jQuery UI Datepicker widget by clicking on the Datepicker link, opening the date picker, navigating to August 2019 using the next month button, and selecting day 10.

Starting URL: https://jqueryui.com/

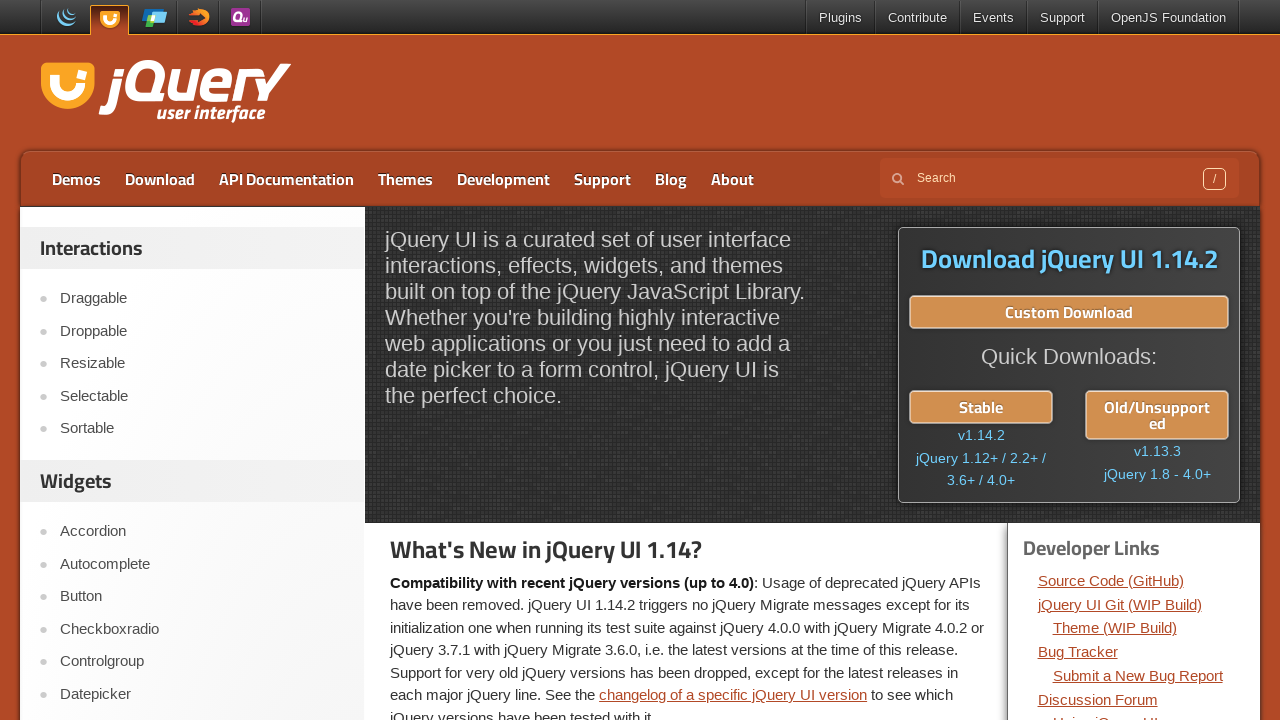

Clicked on Datepicker link in navigation at (202, 694) on a:text('Datepicker')
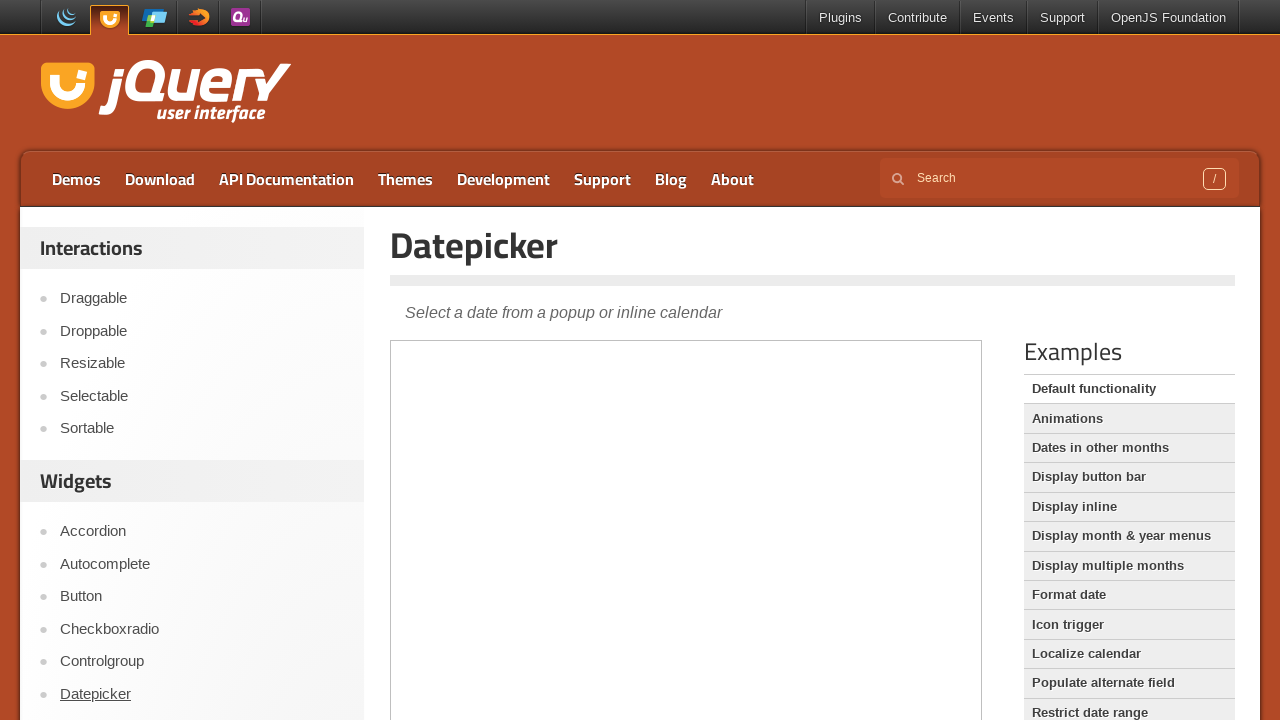

Waited for page to load
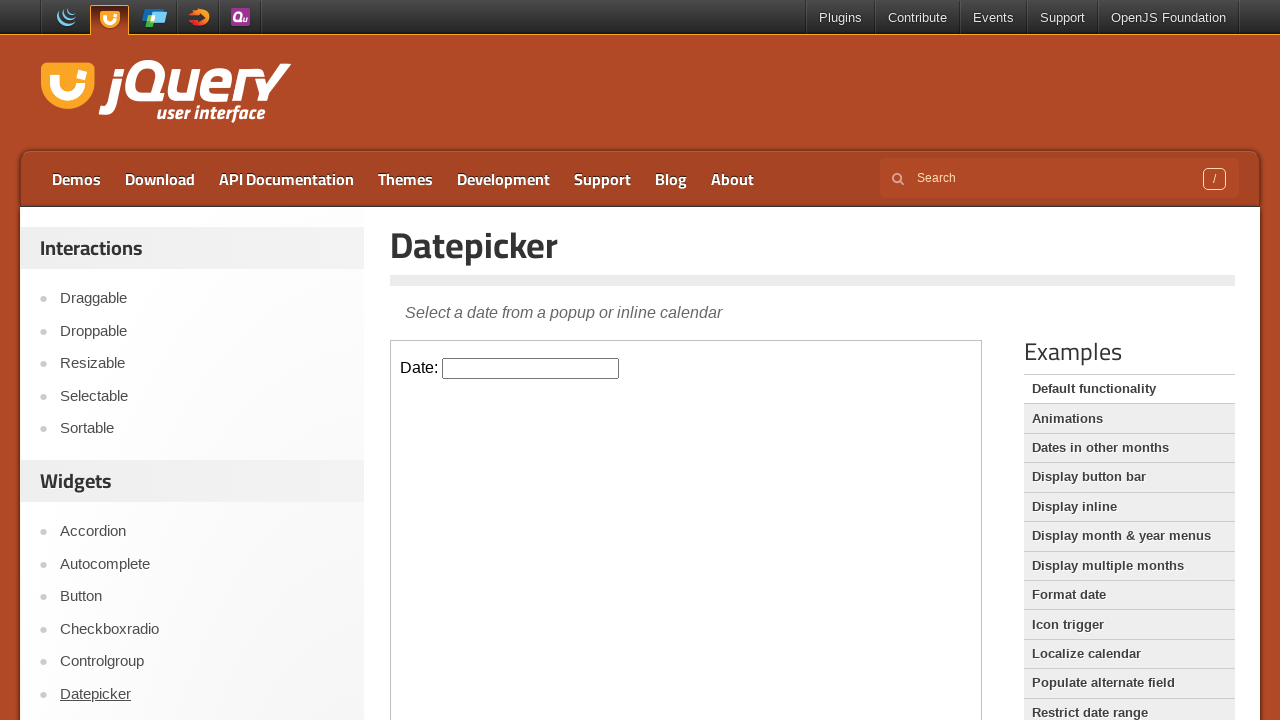

Located iframe containing datepicker demo
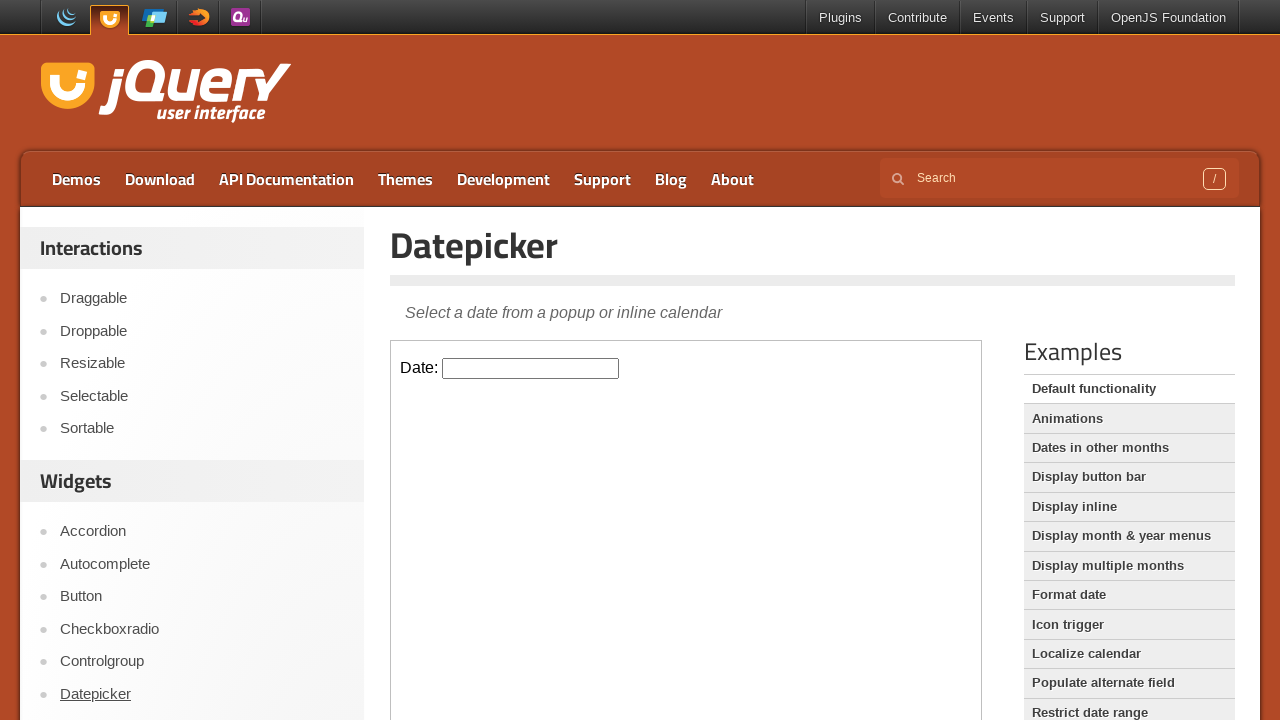

Clicked on datepicker input to open calendar at (531, 368) on #content iframe >> internal:control=enter-frame >> #datepicker
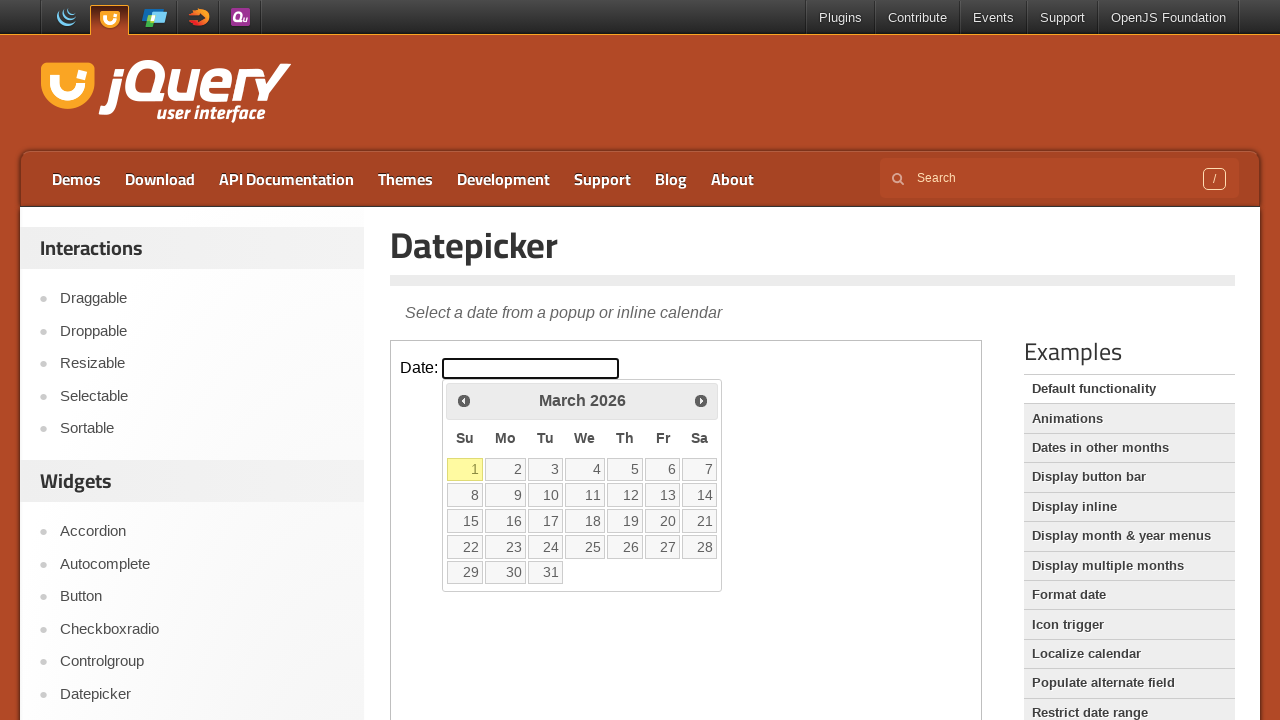

Clicked next month button (iteration 1) at (701, 400) on #content iframe >> internal:control=enter-frame >> .ui-datepicker-next
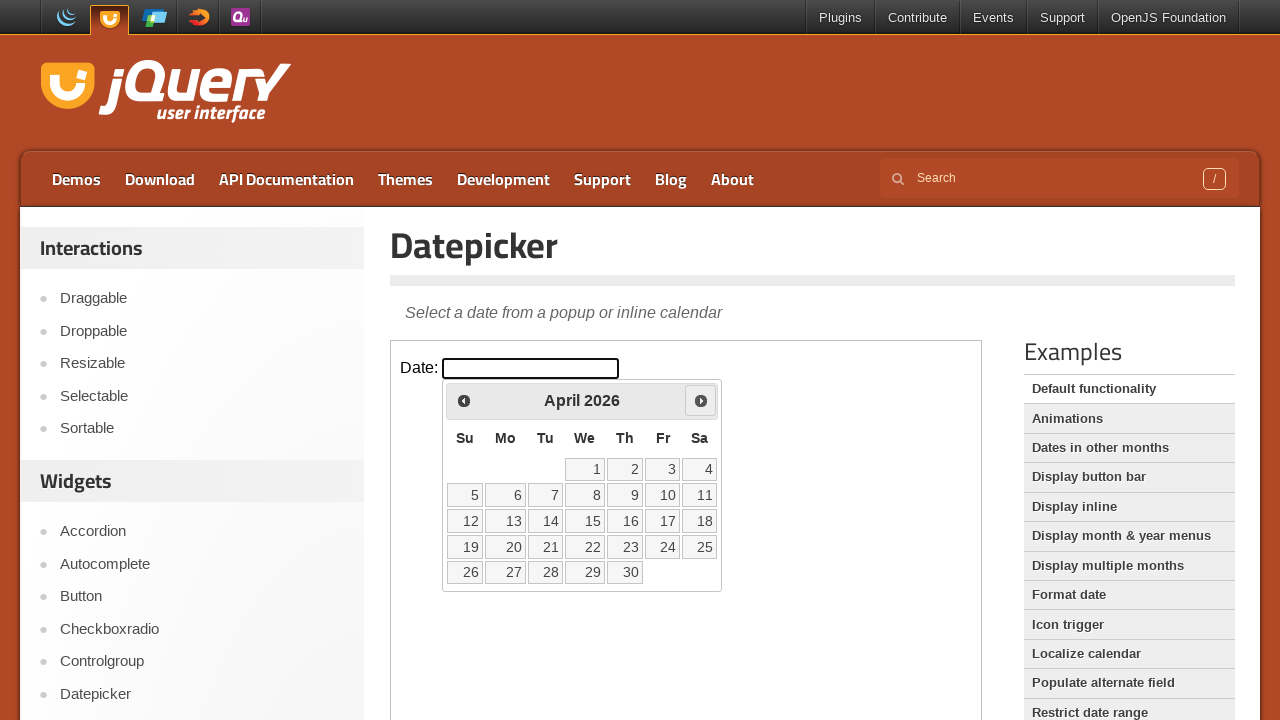

Waited for month navigation animation
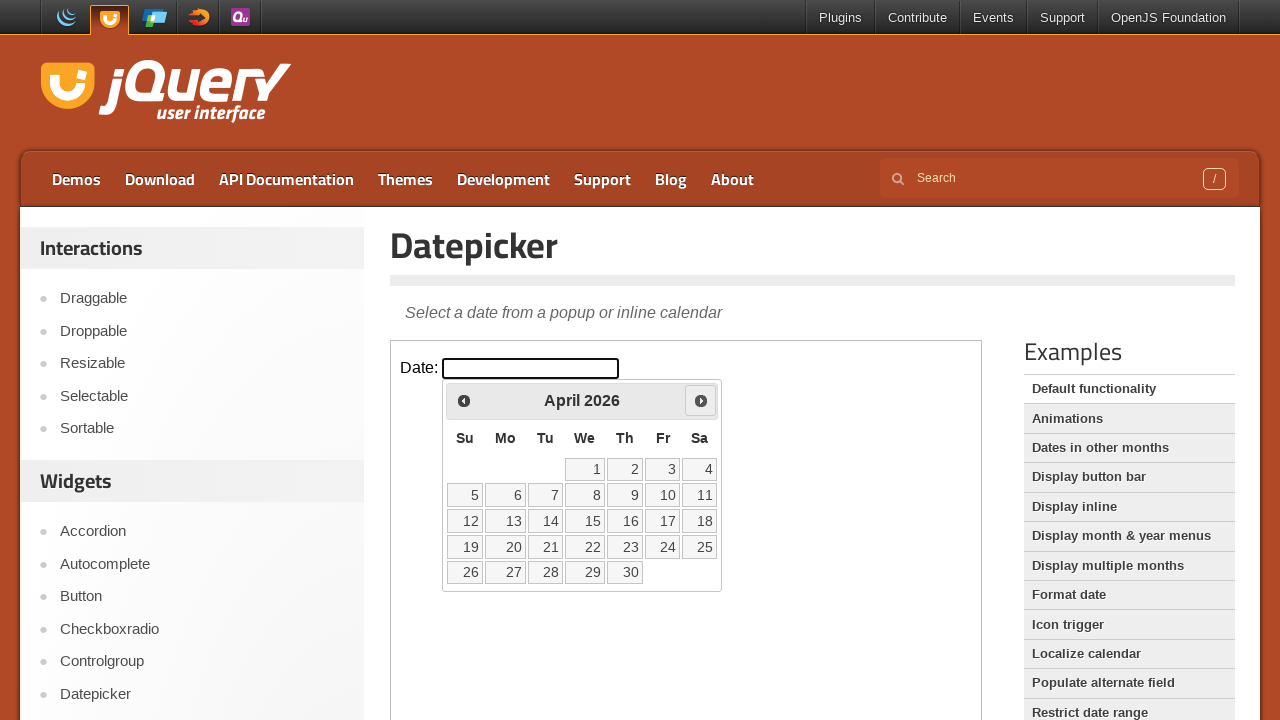

Retrieved current date display: April 2026
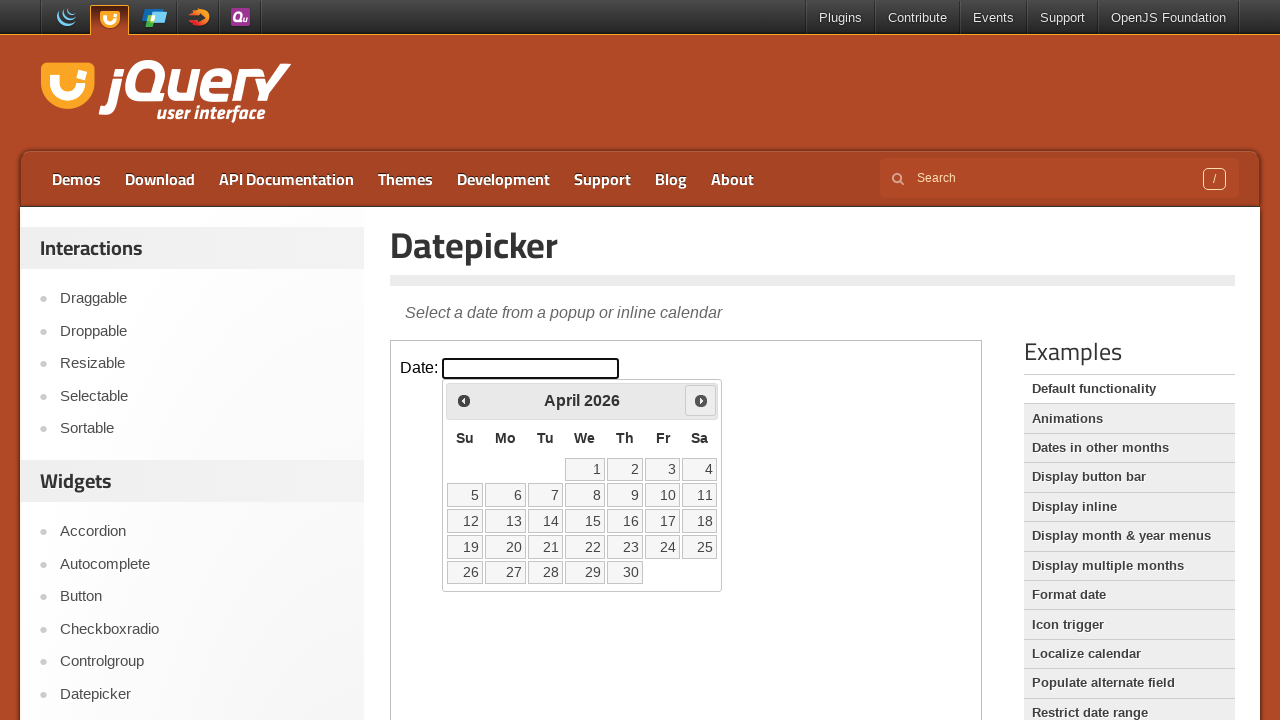

Clicked next month button (iteration 2) at (701, 400) on #content iframe >> internal:control=enter-frame >> .ui-datepicker-next
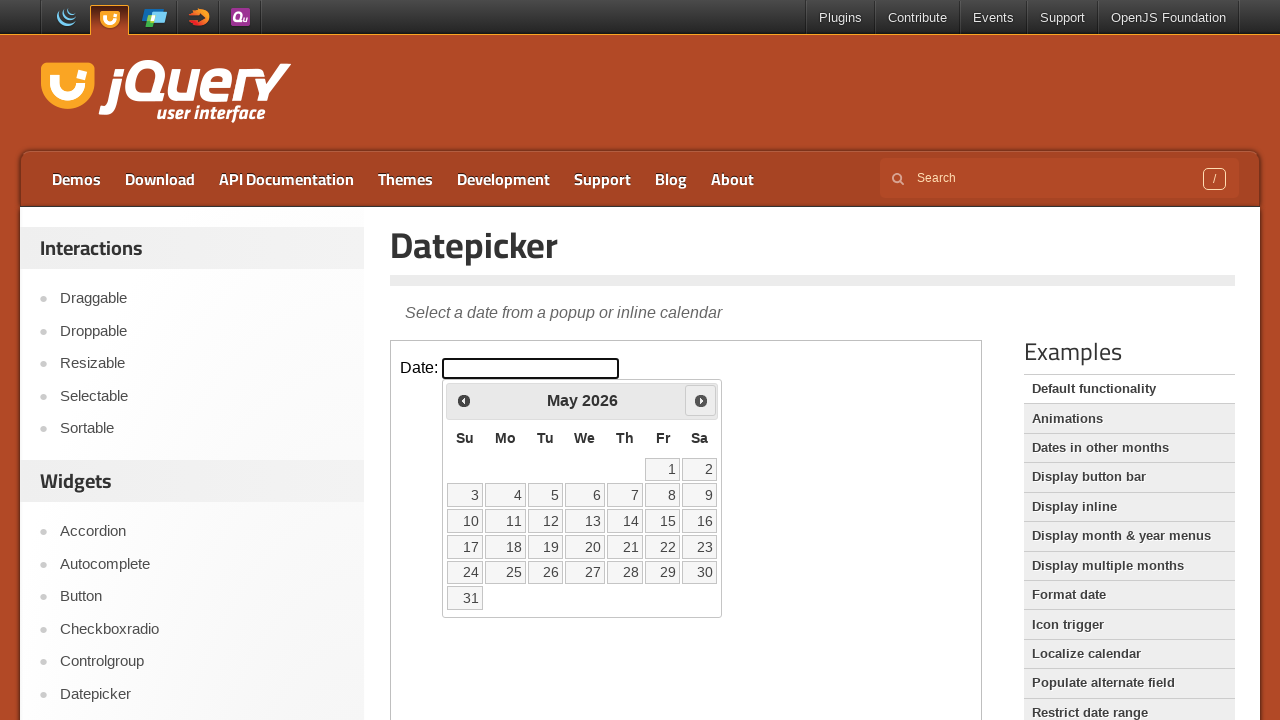

Waited for month navigation animation
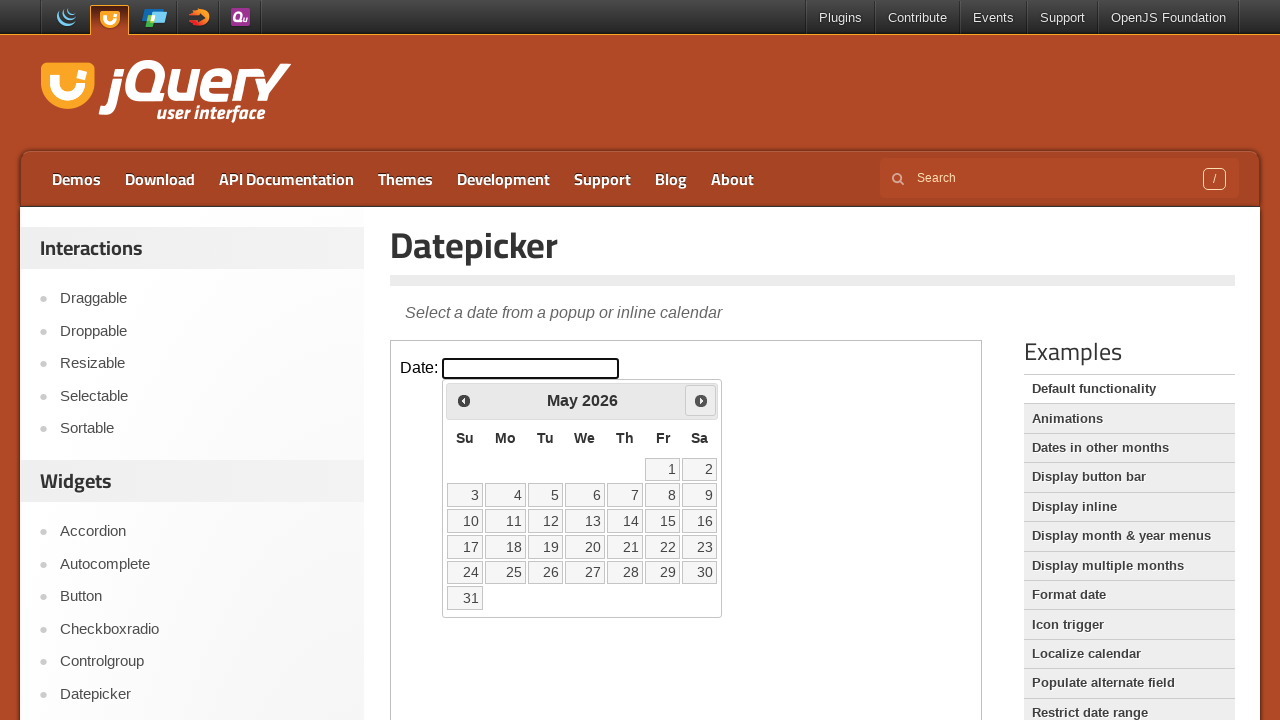

Retrieved current date display: May 2026
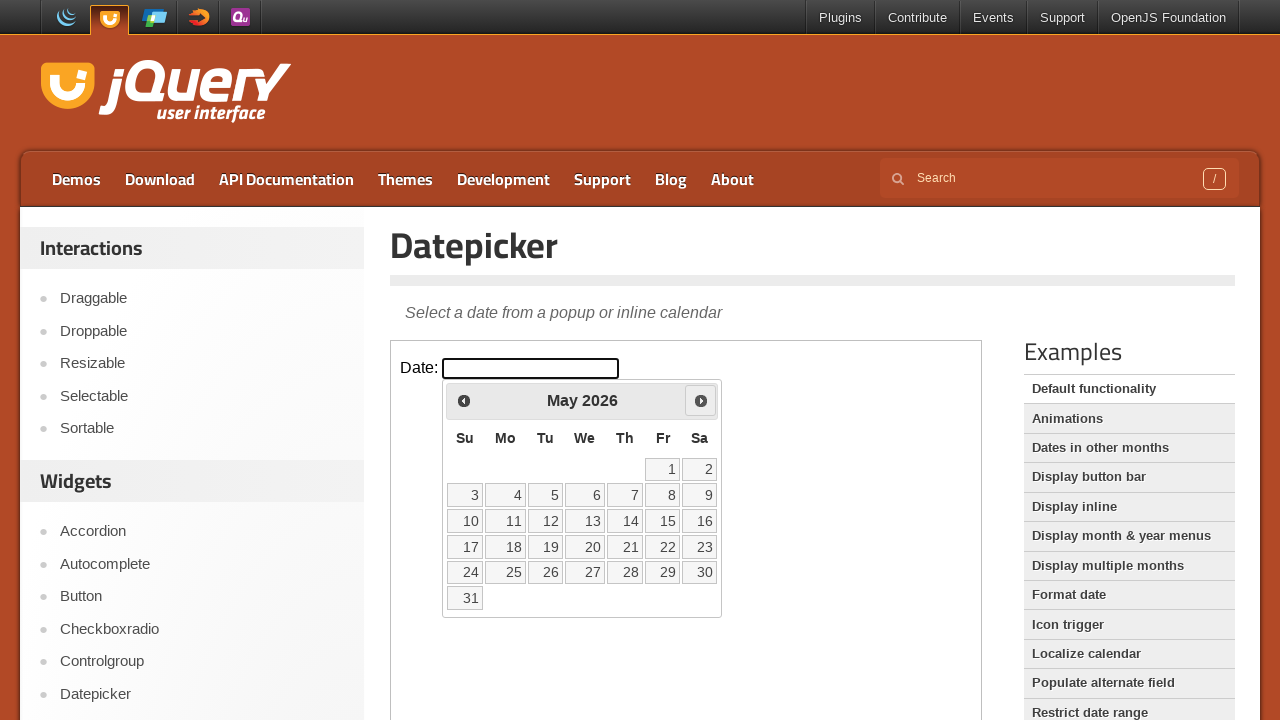

Clicked next month button (iteration 3) at (701, 400) on #content iframe >> internal:control=enter-frame >> .ui-datepicker-next
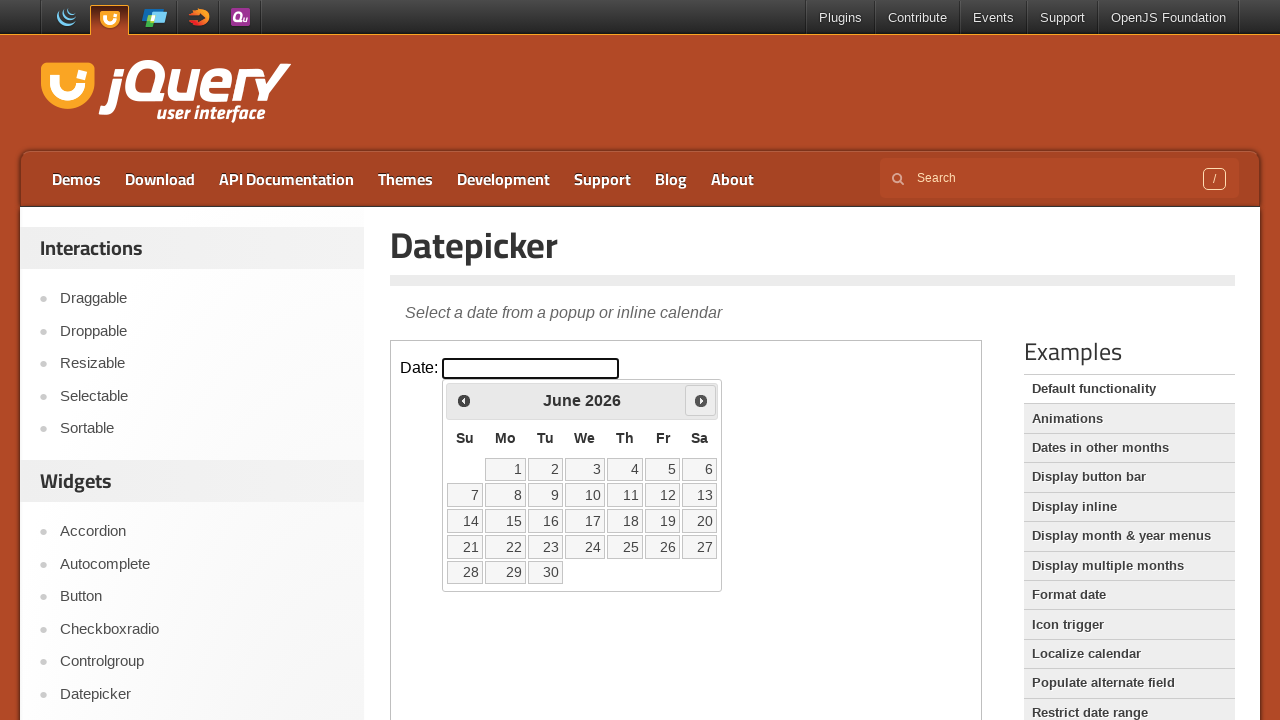

Waited for month navigation animation
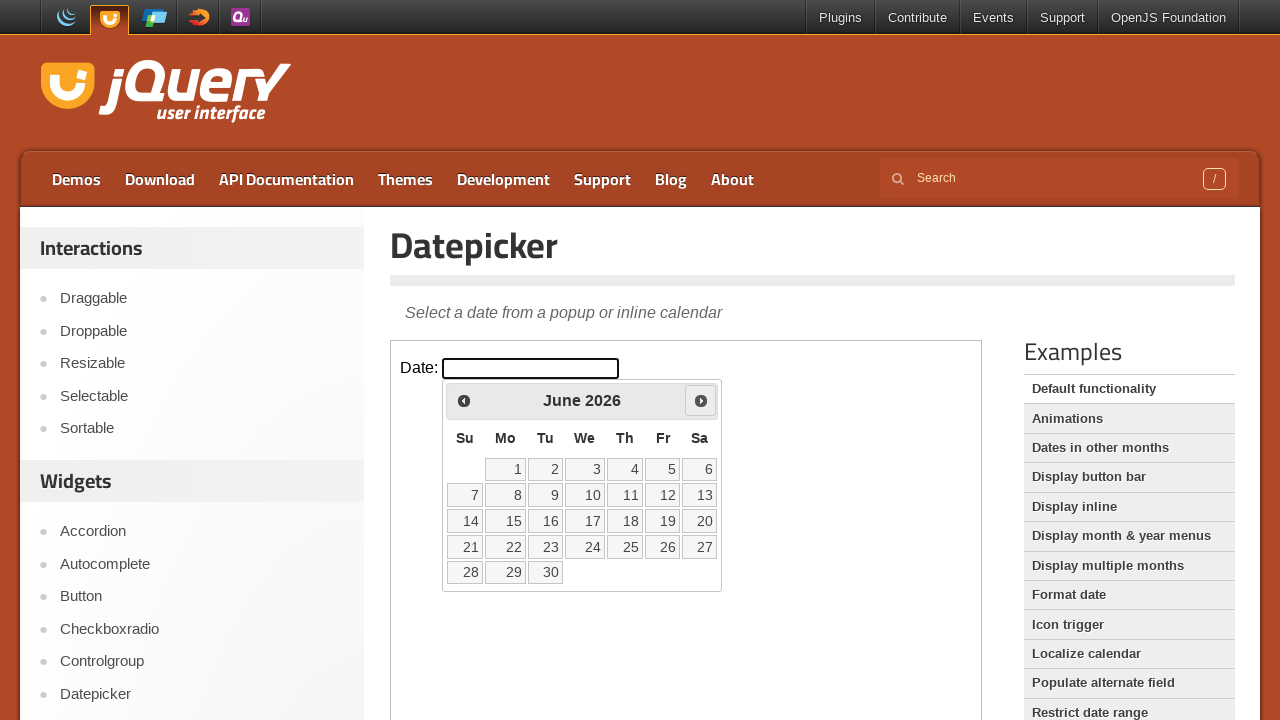

Retrieved current date display: June 2026
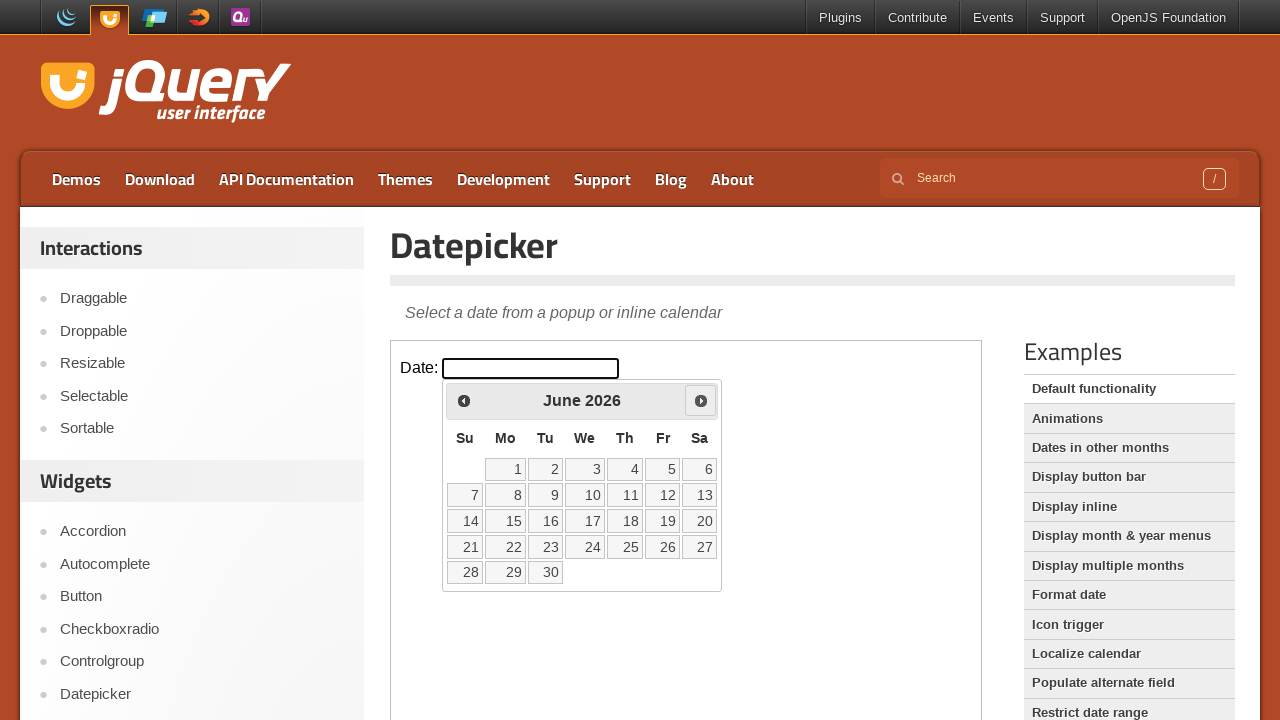

Clicked next month button (iteration 4) at (701, 400) on #content iframe >> internal:control=enter-frame >> .ui-datepicker-next
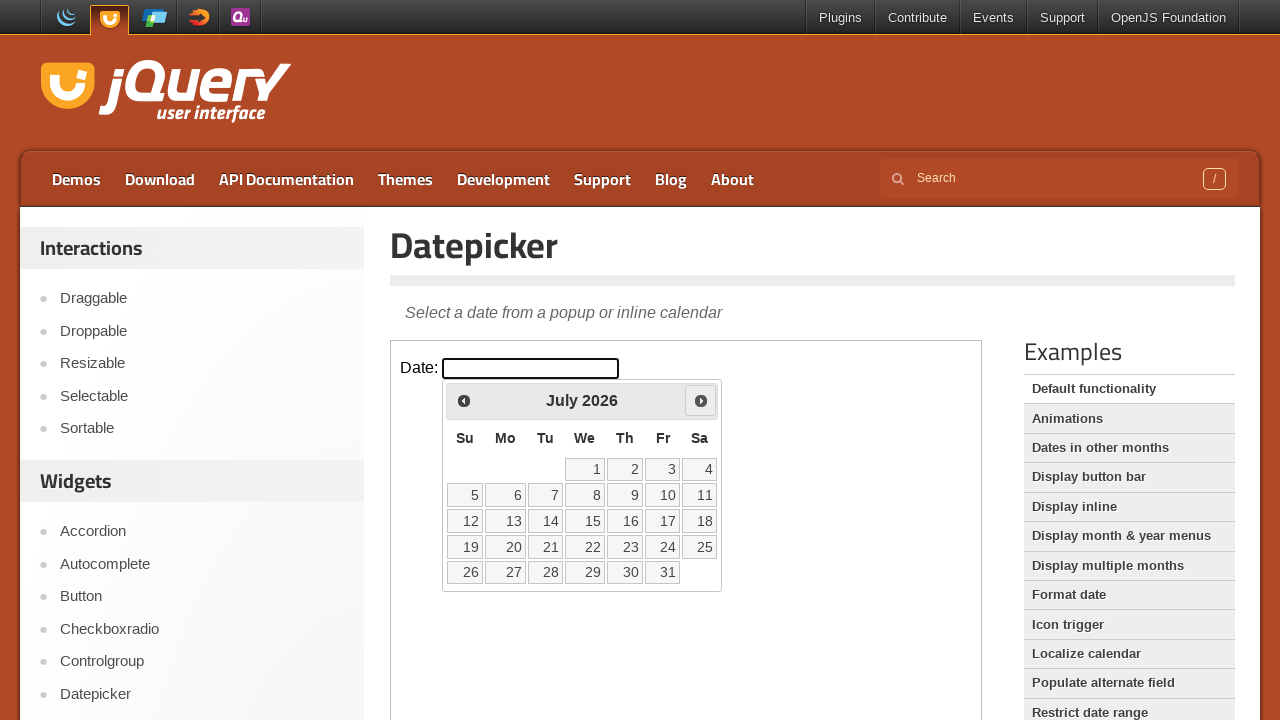

Waited for month navigation animation
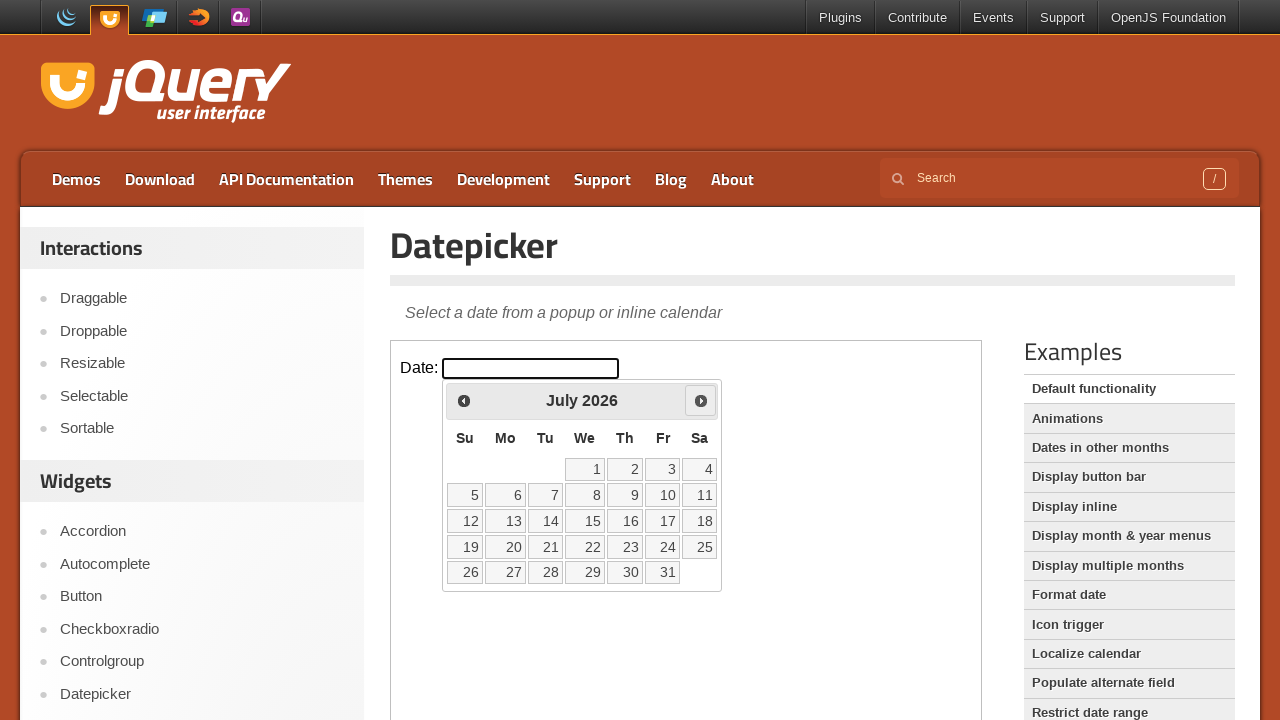

Retrieved current date display: July 2026
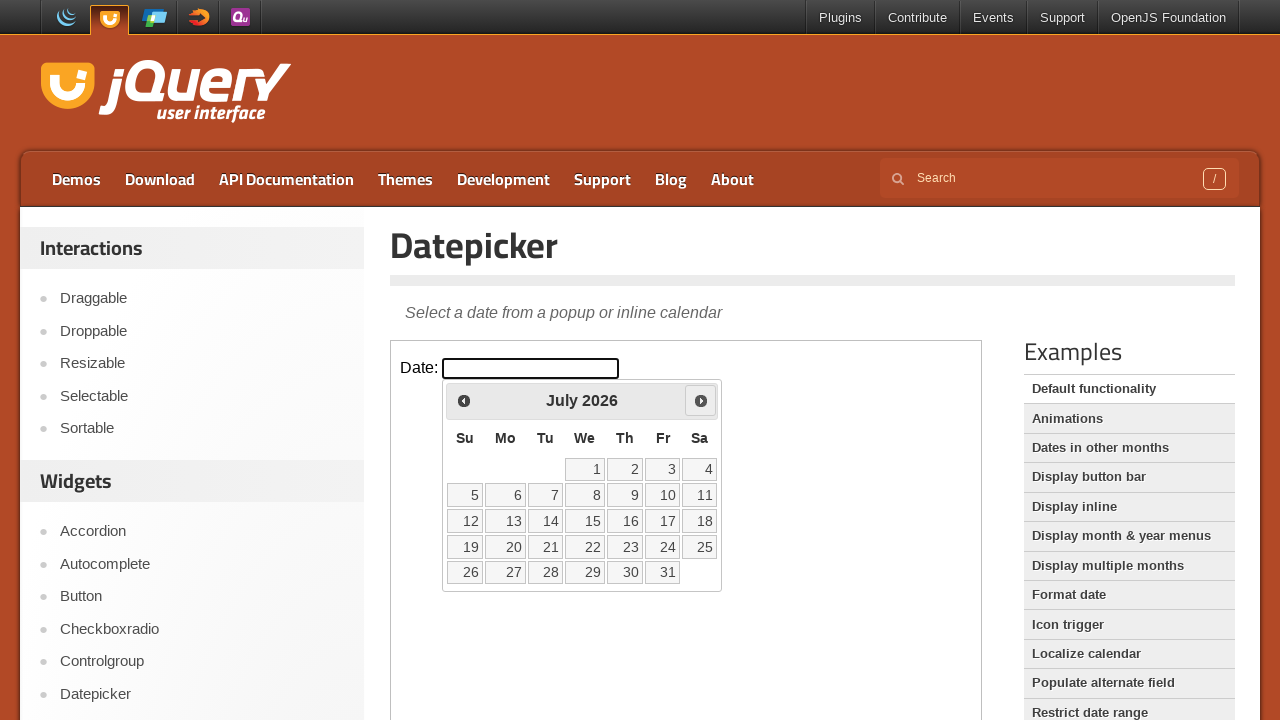

Clicked next month button (iteration 5) at (701, 400) on #content iframe >> internal:control=enter-frame >> .ui-datepicker-next
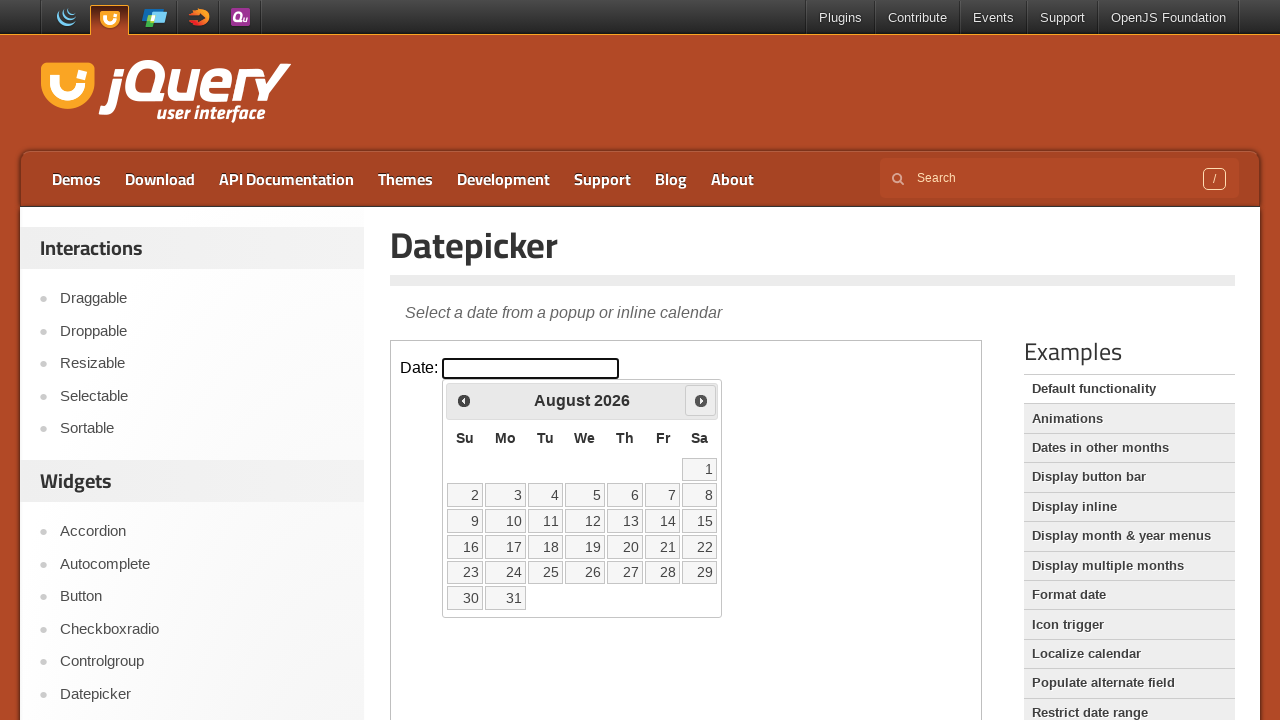

Waited for month navigation animation
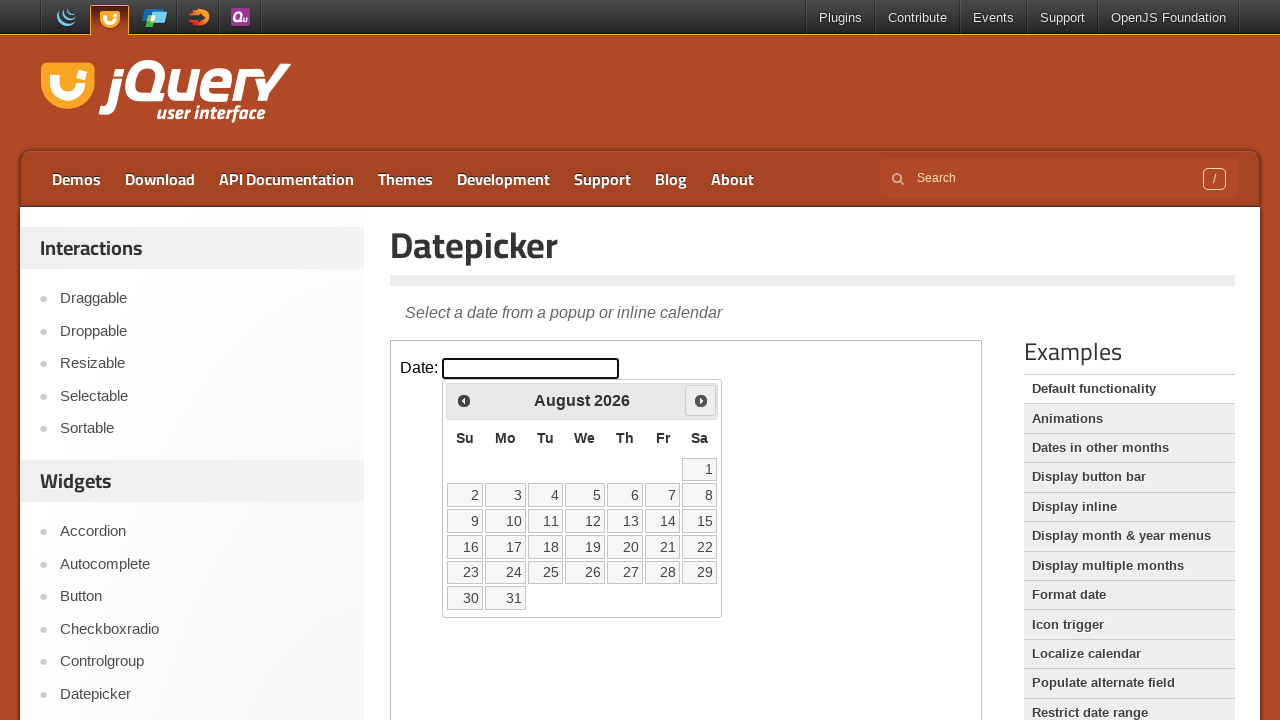

Retrieved current date display: August 2026
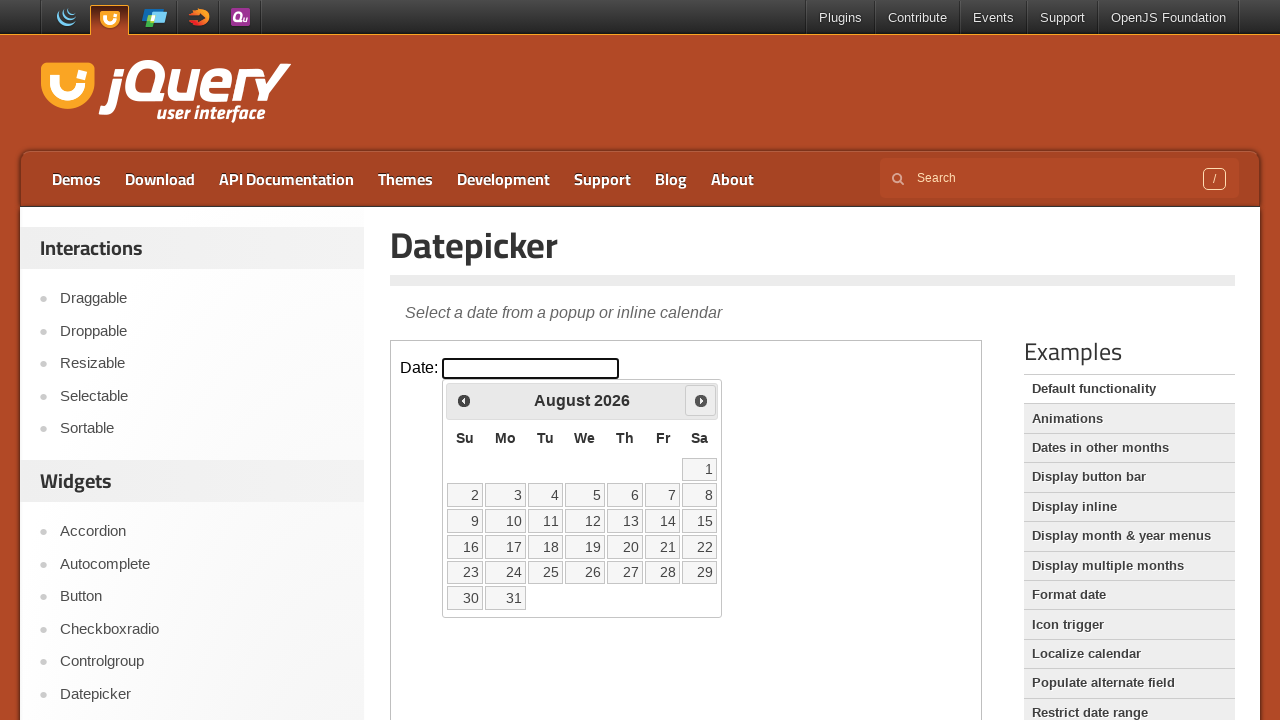

Clicked next month button (iteration 6) at (701, 400) on #content iframe >> internal:control=enter-frame >> .ui-datepicker-next
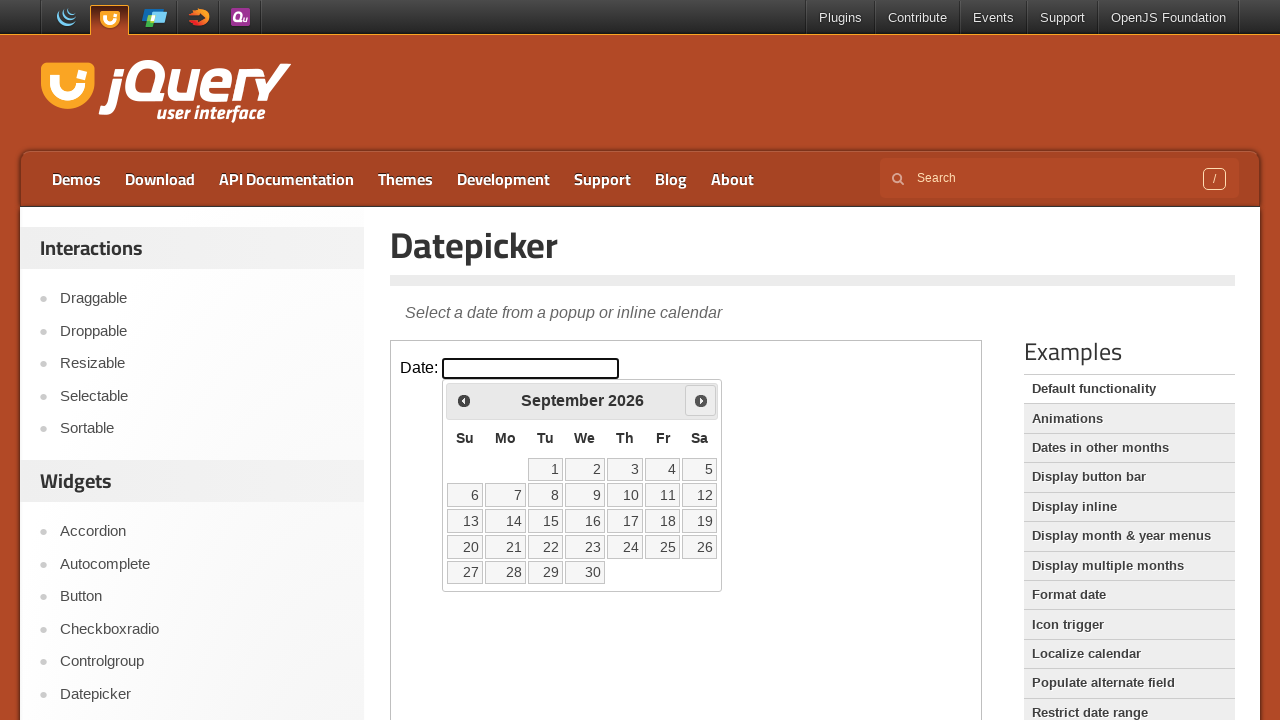

Waited for month navigation animation
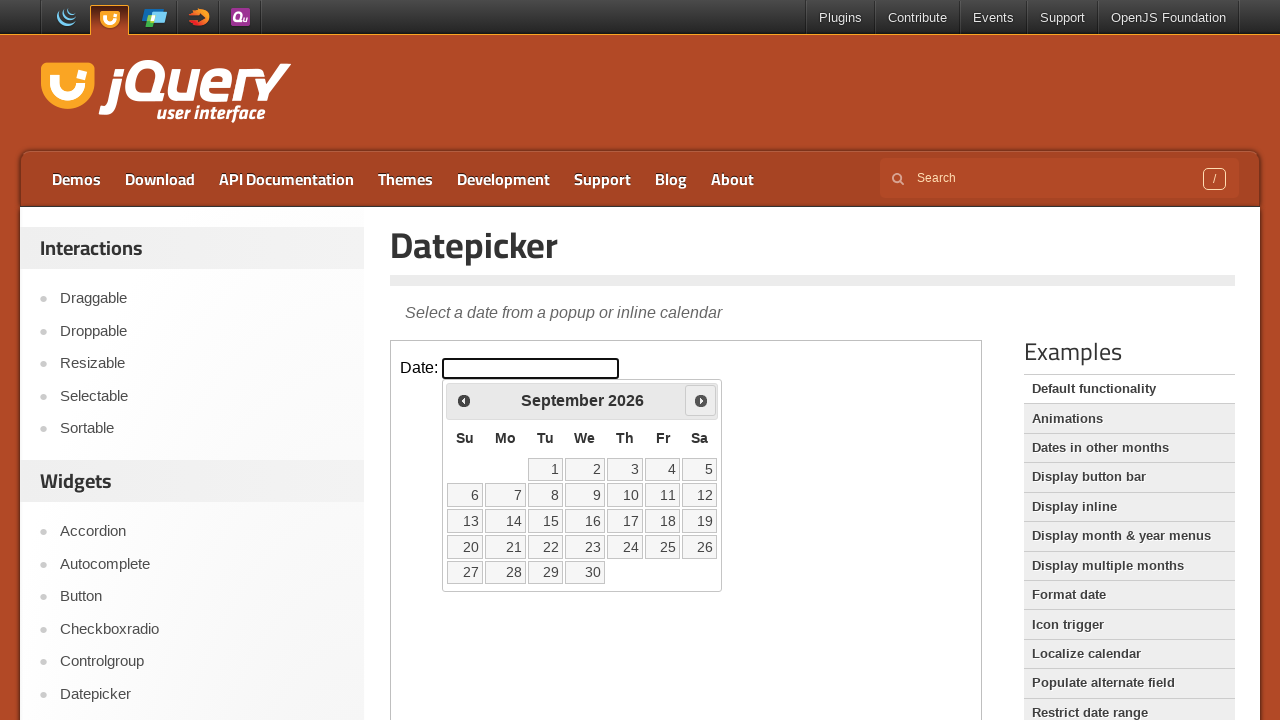

Retrieved current date display: September 2026
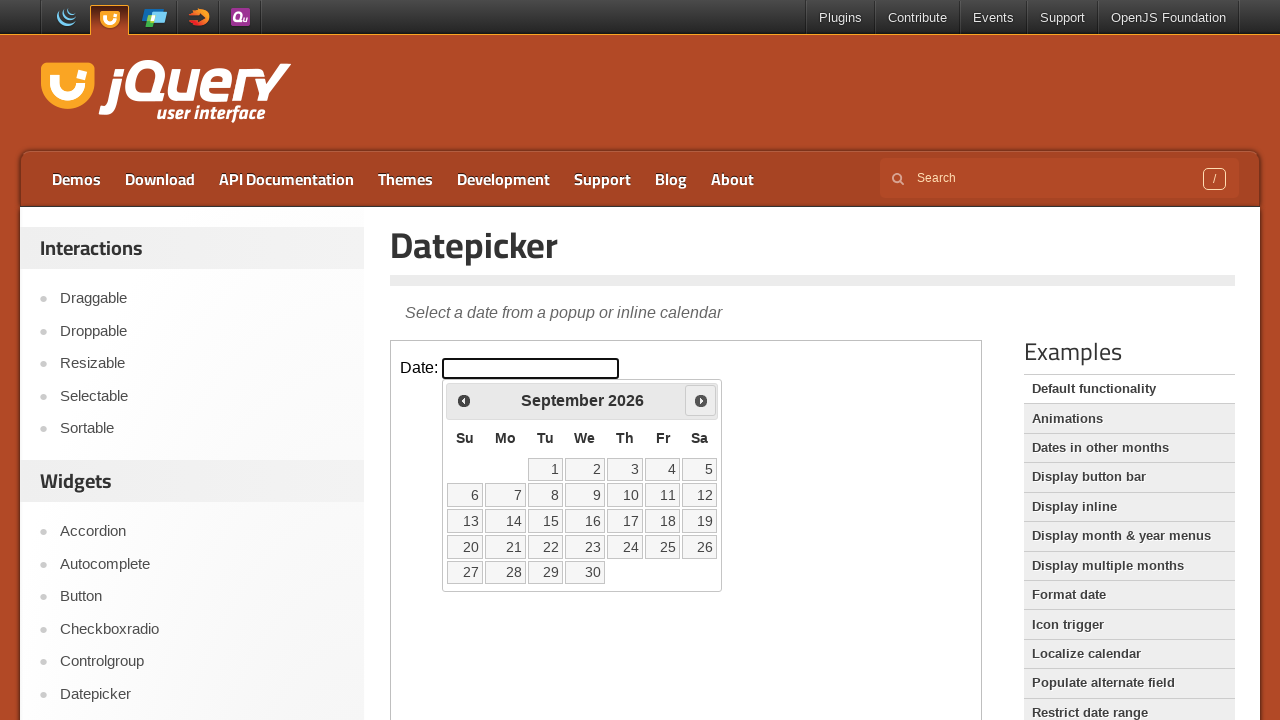

Clicked next month button (iteration 7) at (701, 400) on #content iframe >> internal:control=enter-frame >> .ui-datepicker-next
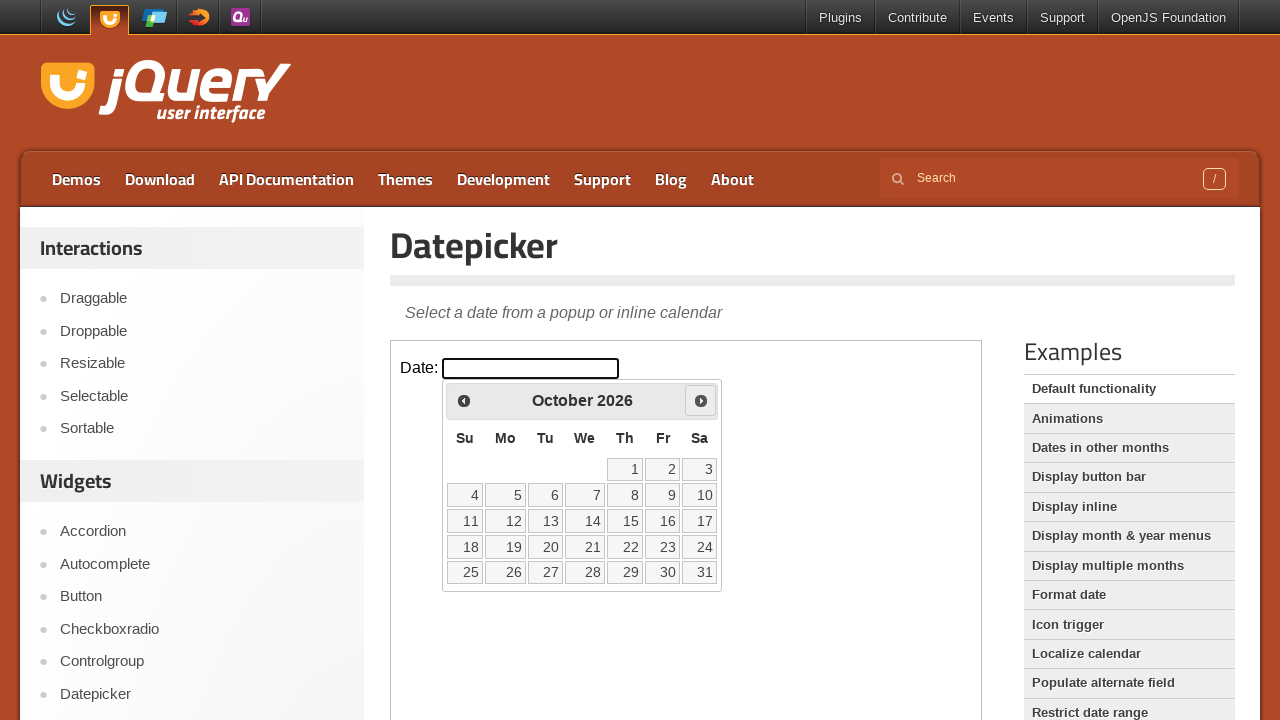

Waited for month navigation animation
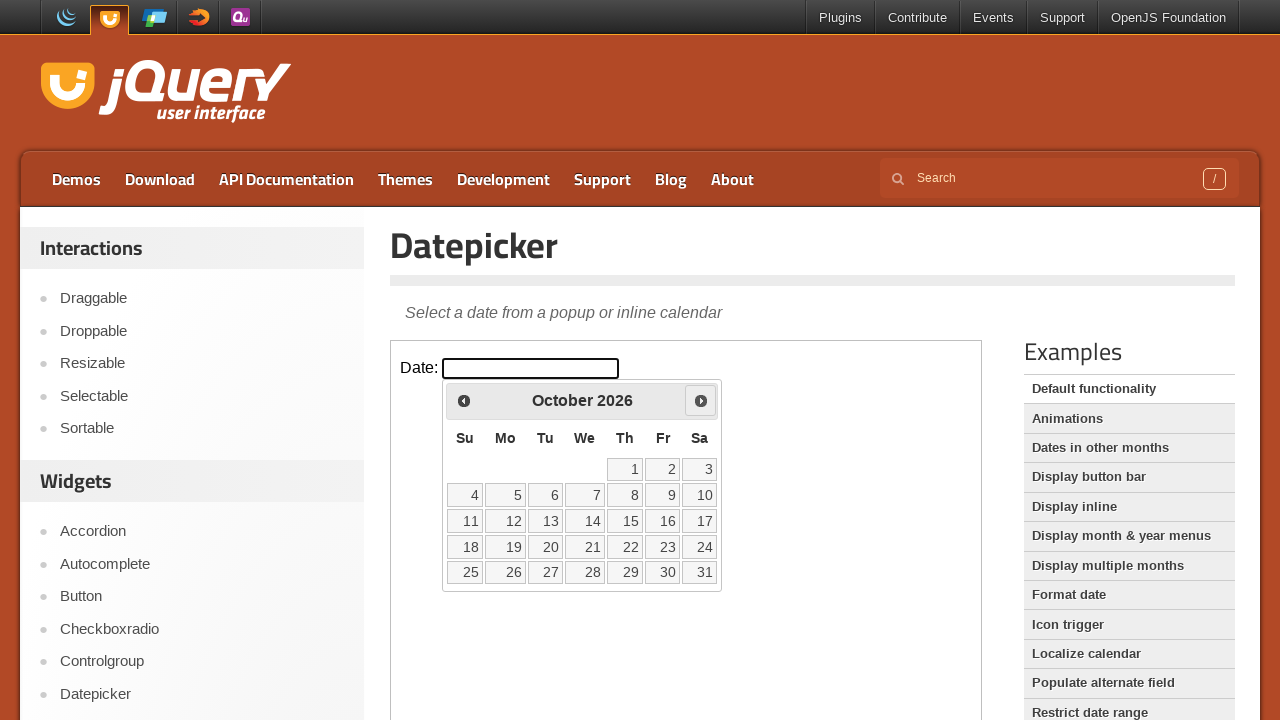

Retrieved current date display: October 2026
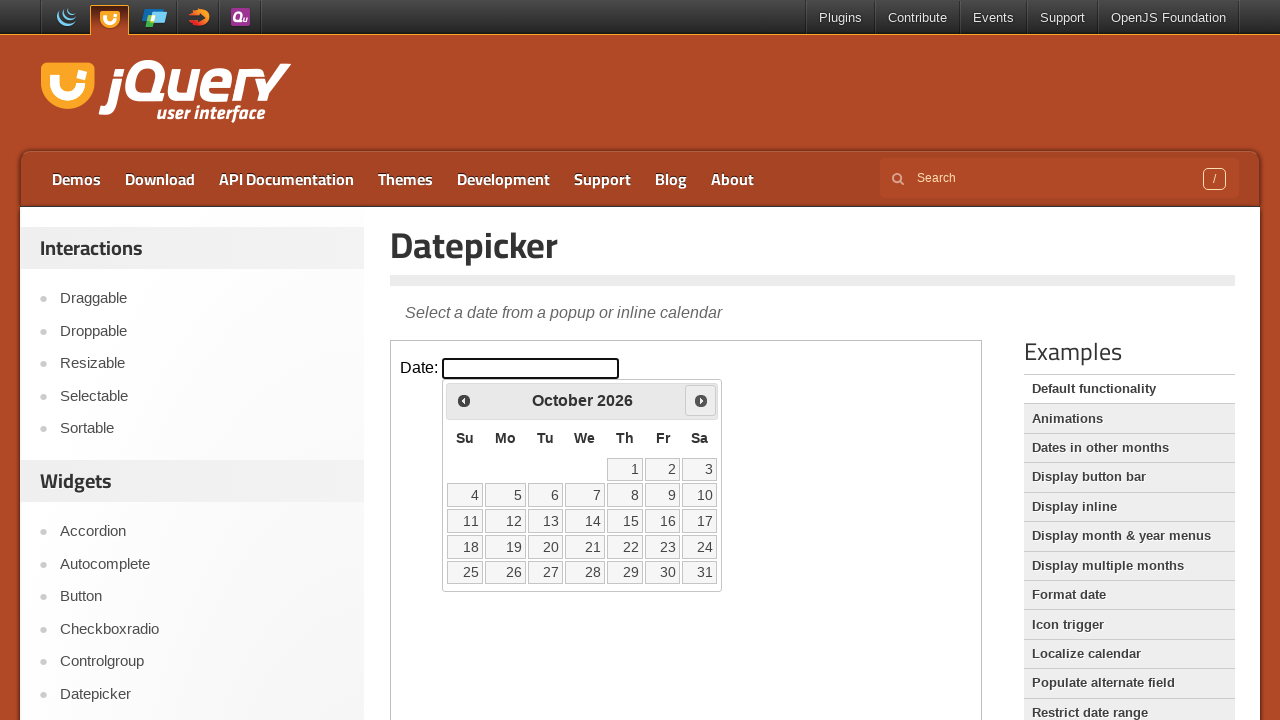

Clicked next month button (iteration 8) at (701, 400) on #content iframe >> internal:control=enter-frame >> .ui-datepicker-next
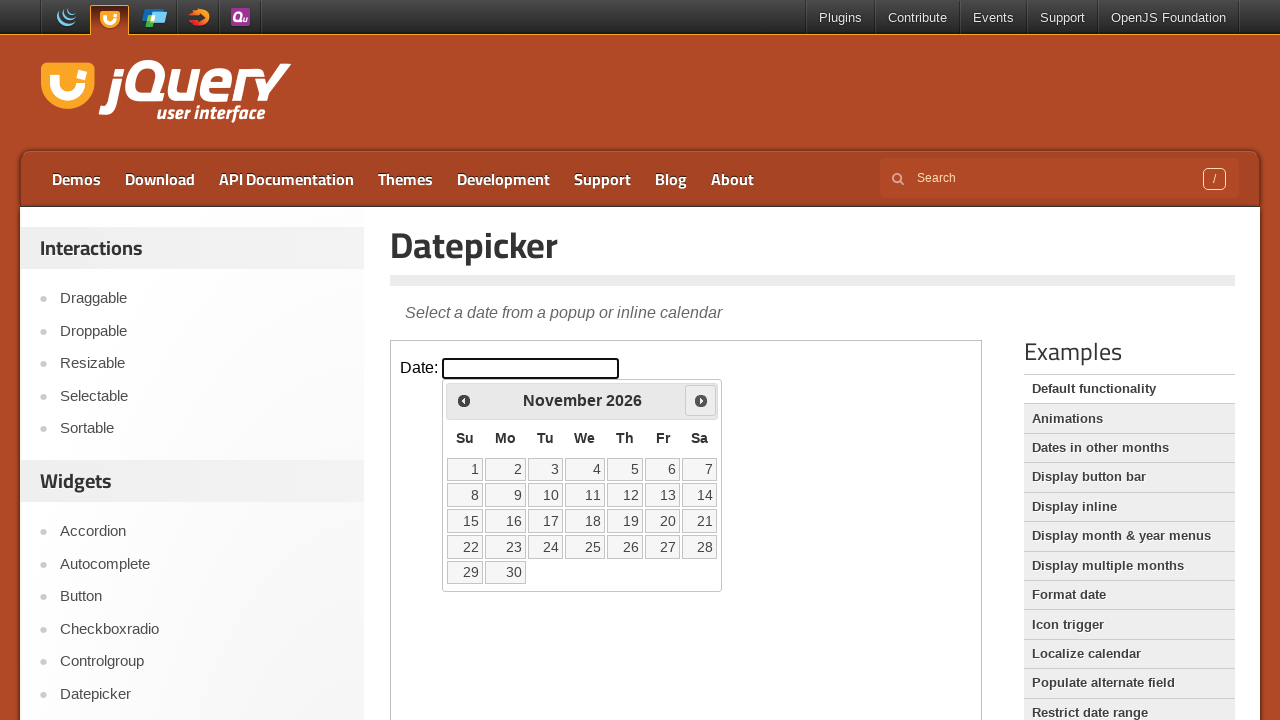

Waited for month navigation animation
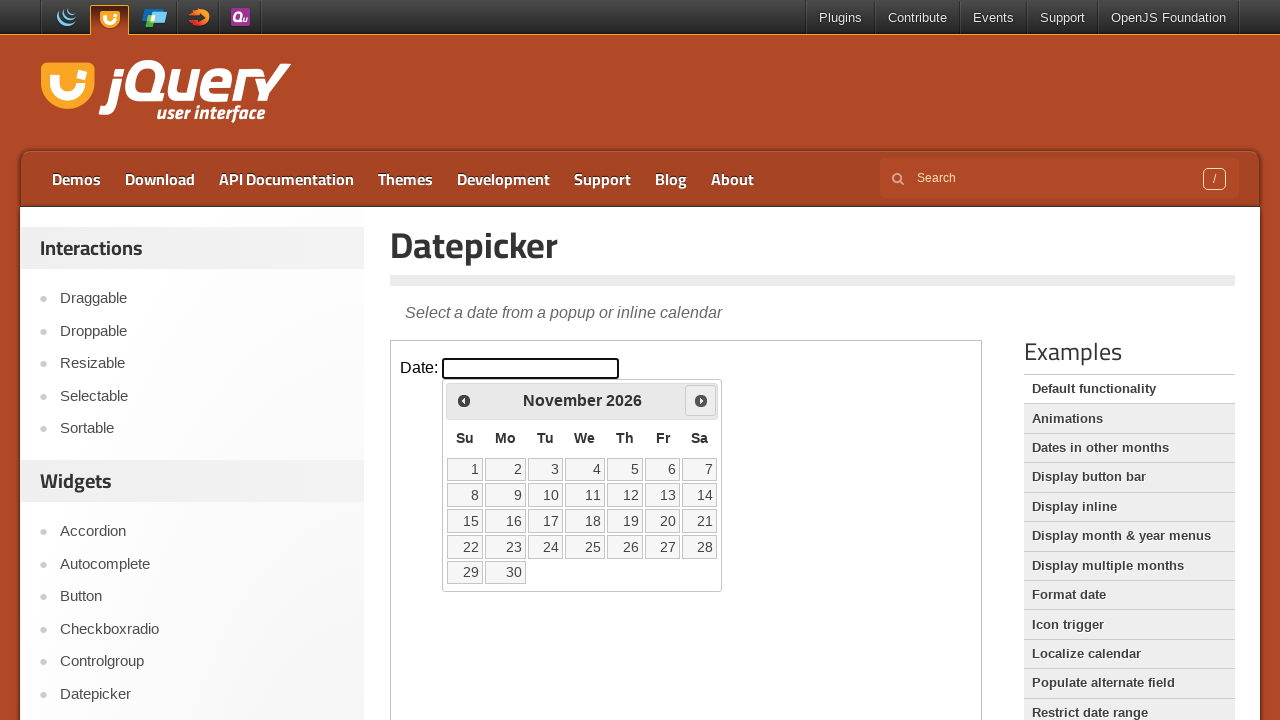

Retrieved current date display: November 2026
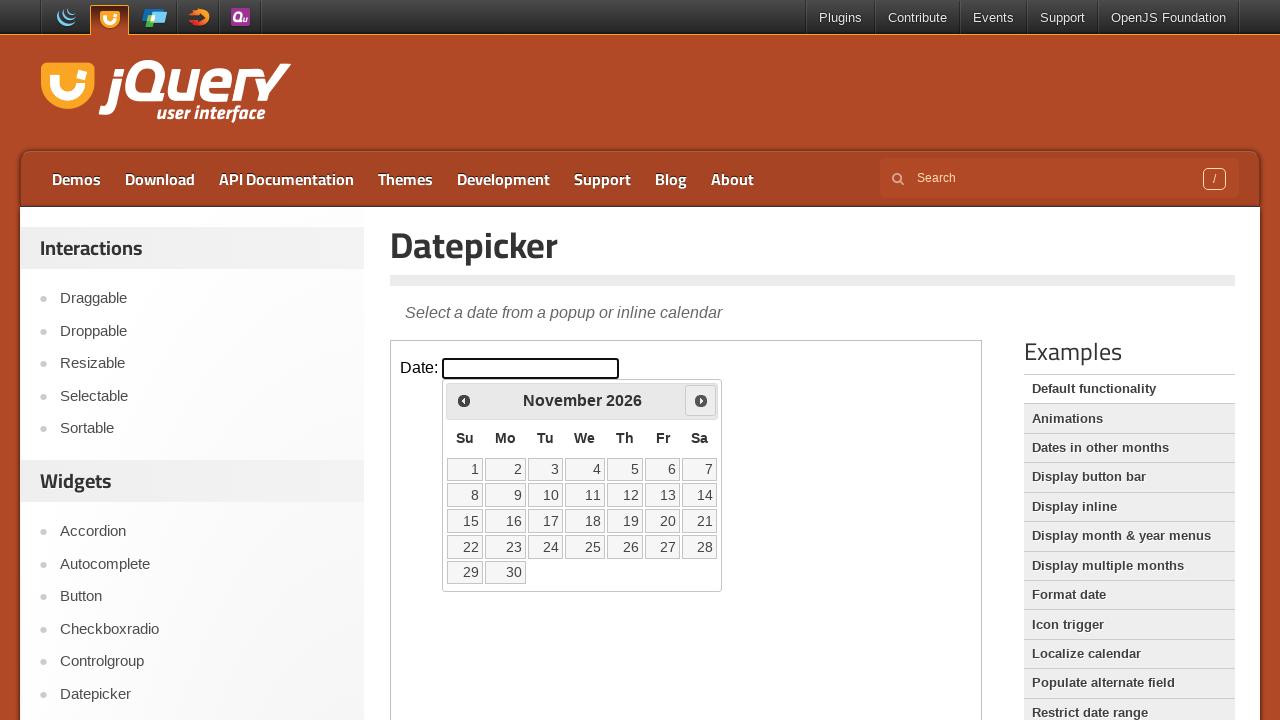

Clicked next month button (iteration 9) at (701, 400) on #content iframe >> internal:control=enter-frame >> .ui-datepicker-next
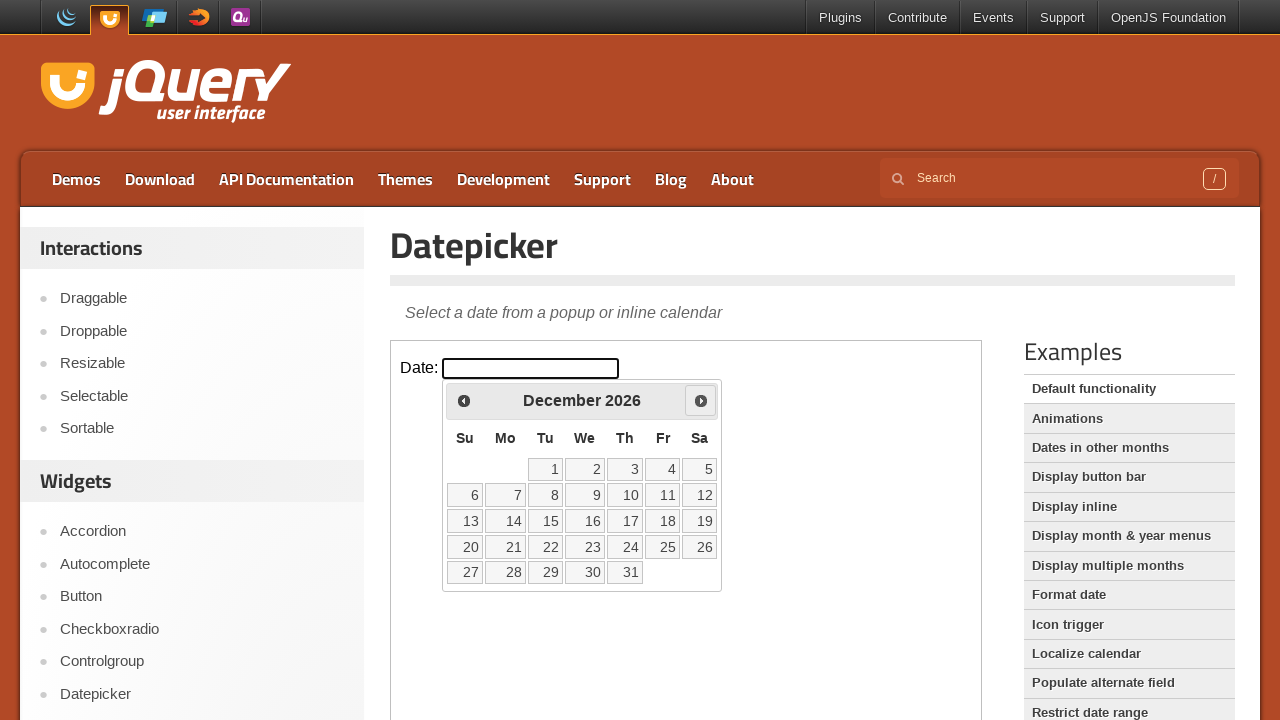

Waited for month navigation animation
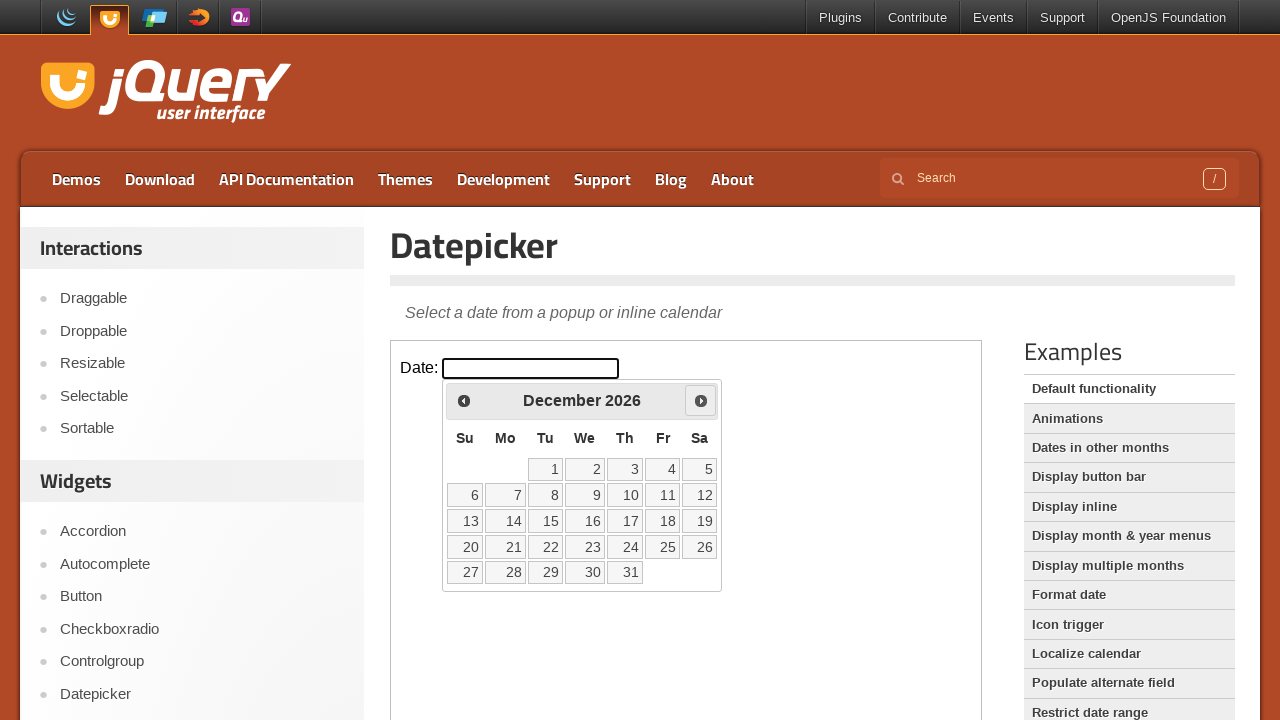

Retrieved current date display: December 2026
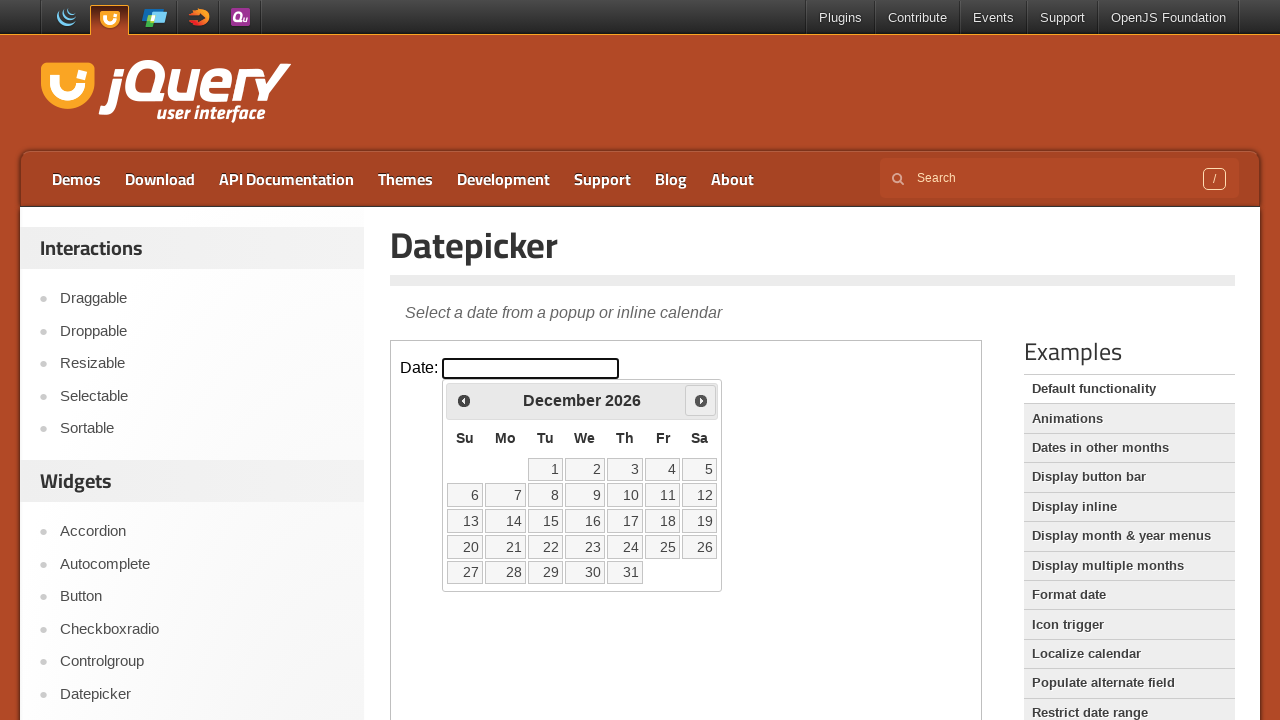

Clicked next month button (iteration 10) at (701, 400) on #content iframe >> internal:control=enter-frame >> .ui-datepicker-next
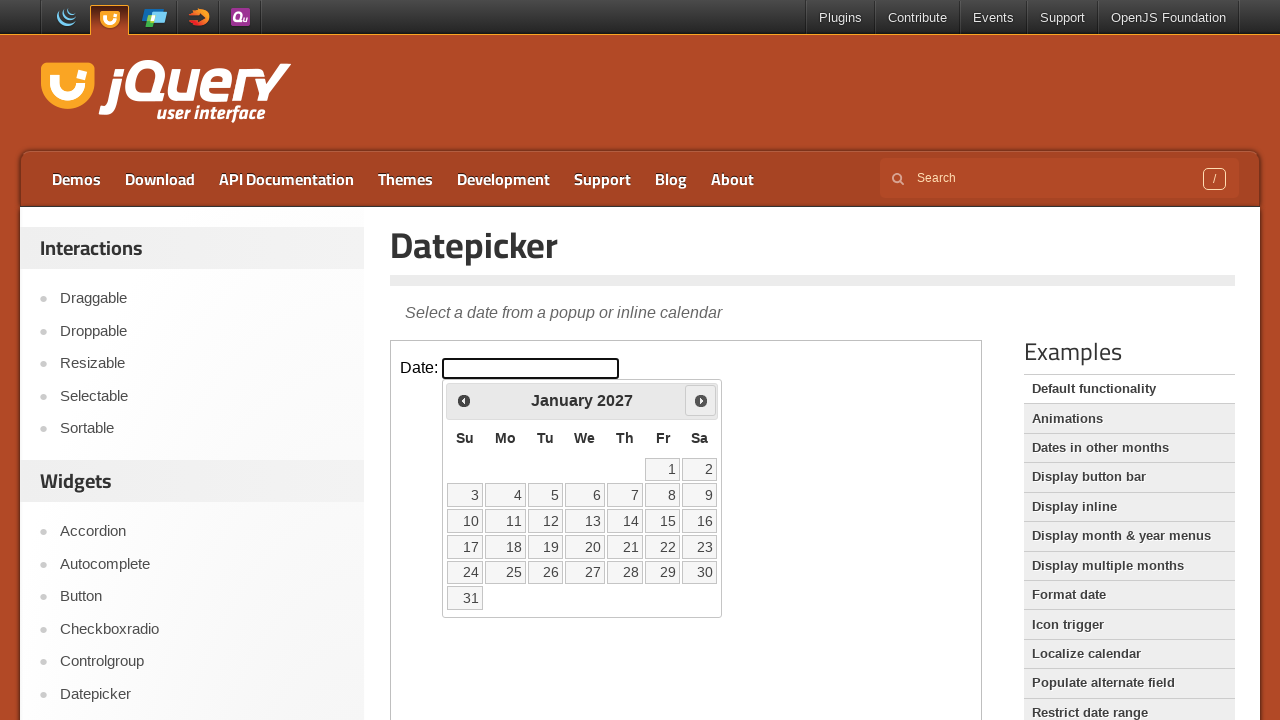

Waited for month navigation animation
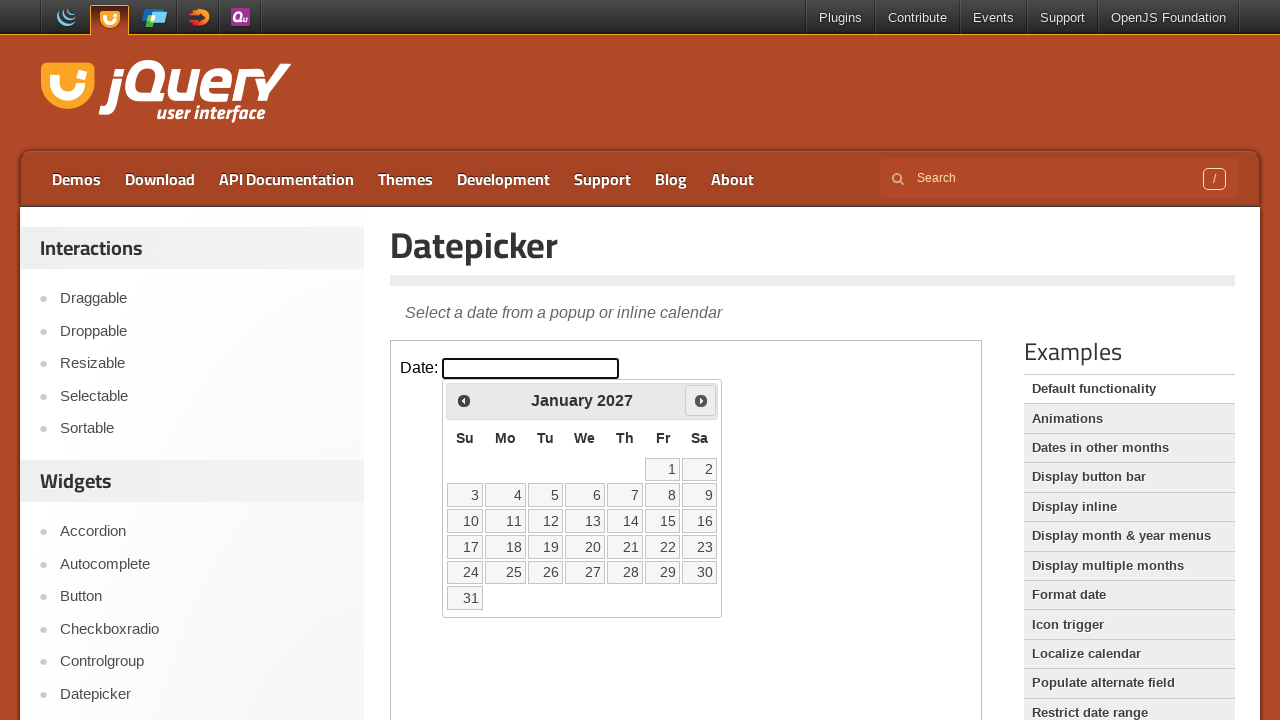

Retrieved current date display: January 2027
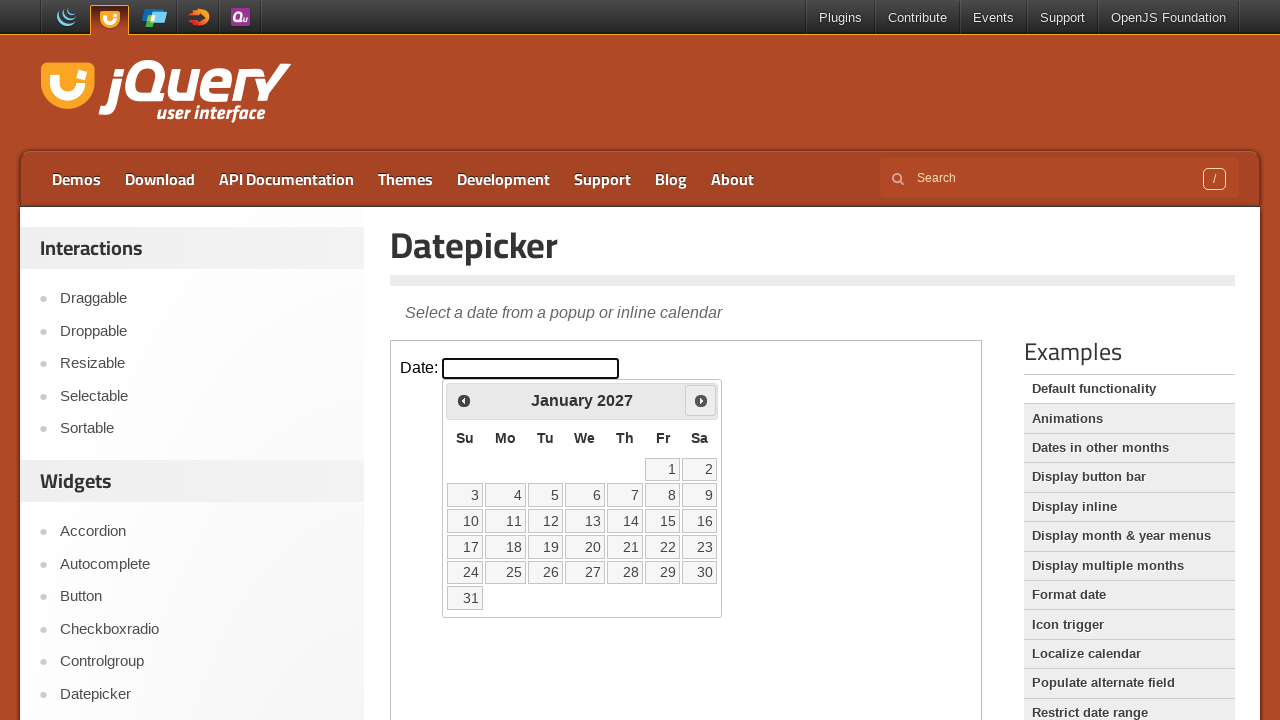

Clicked next month button (iteration 11) at (701, 400) on #content iframe >> internal:control=enter-frame >> .ui-datepicker-next
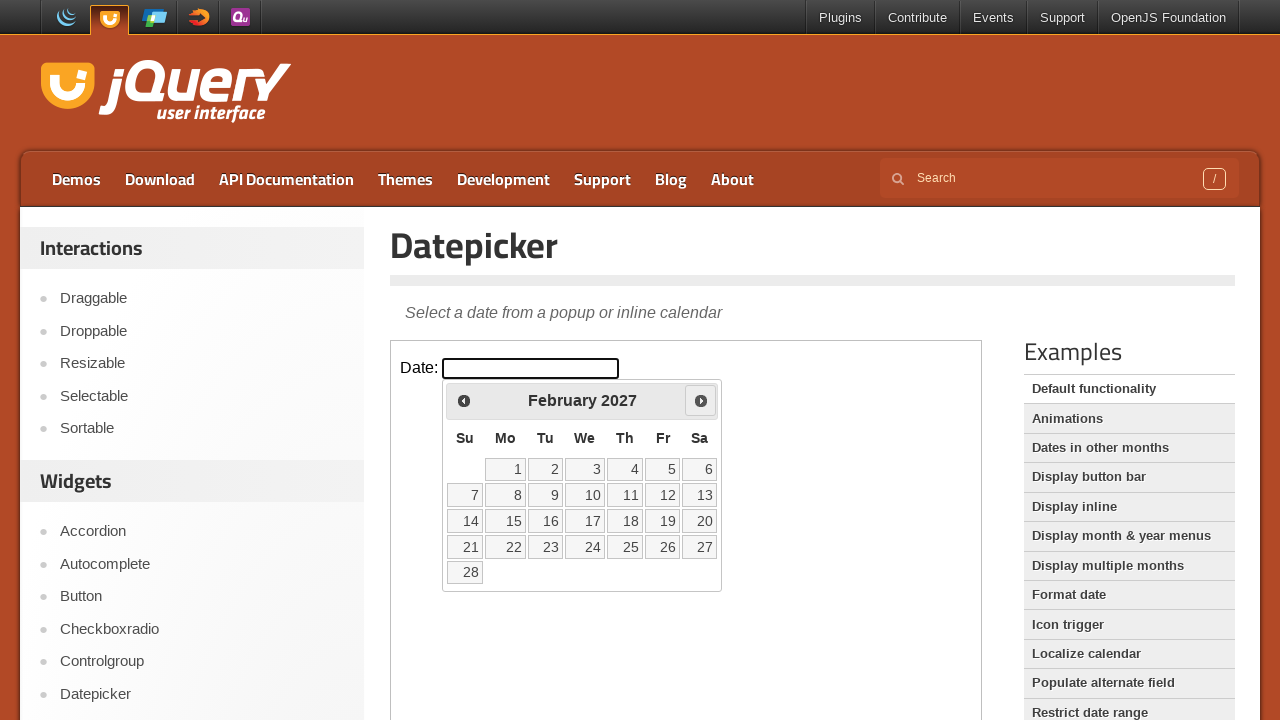

Waited for month navigation animation
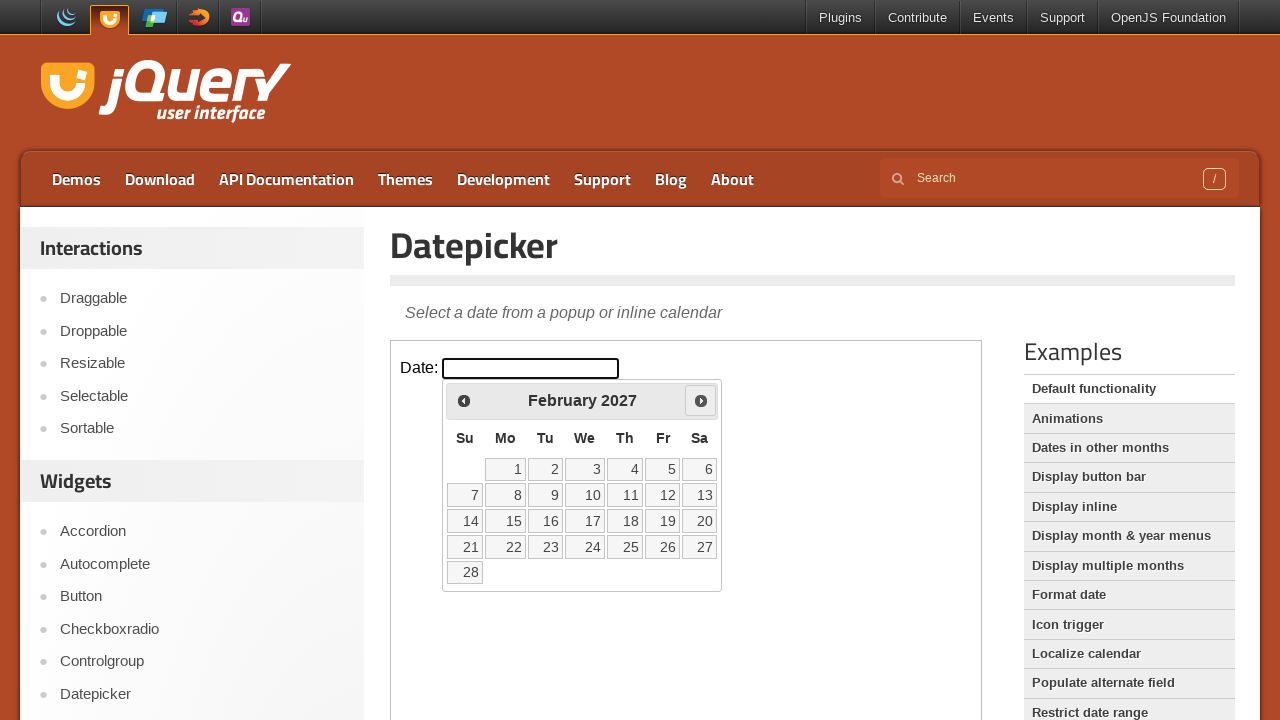

Retrieved current date display: February 2027
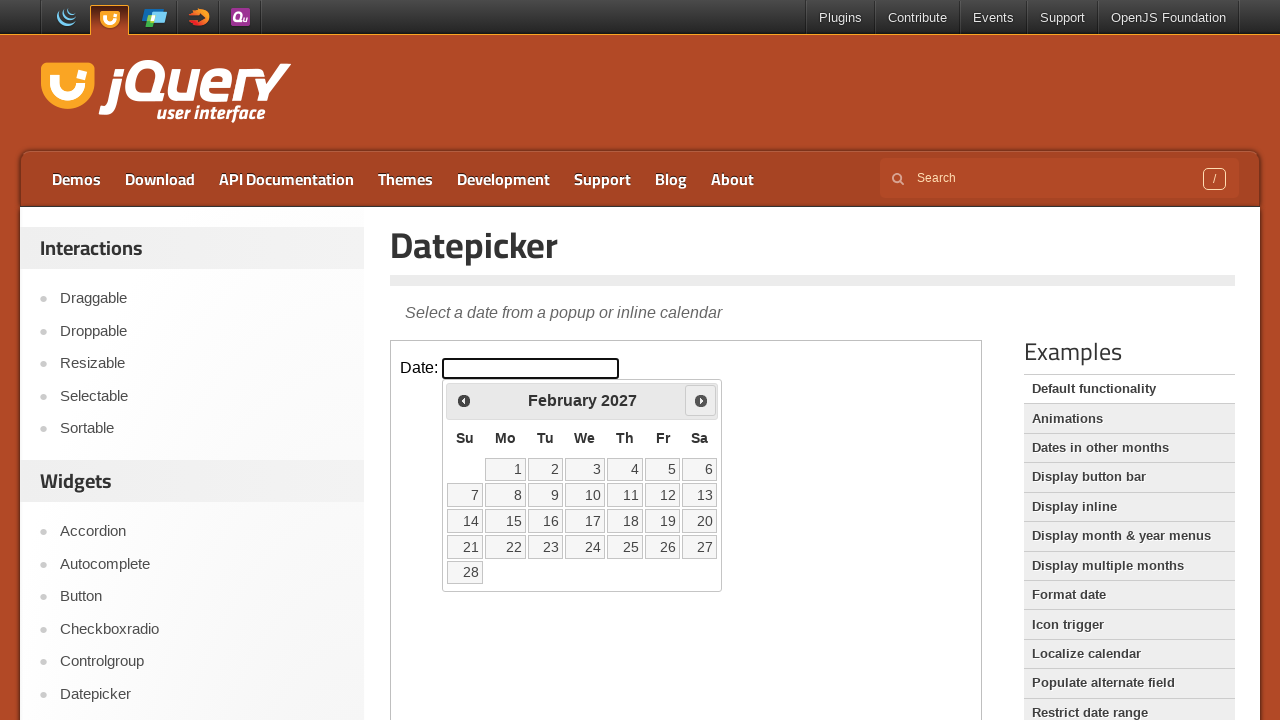

Clicked next month button (iteration 12) at (701, 400) on #content iframe >> internal:control=enter-frame >> .ui-datepicker-next
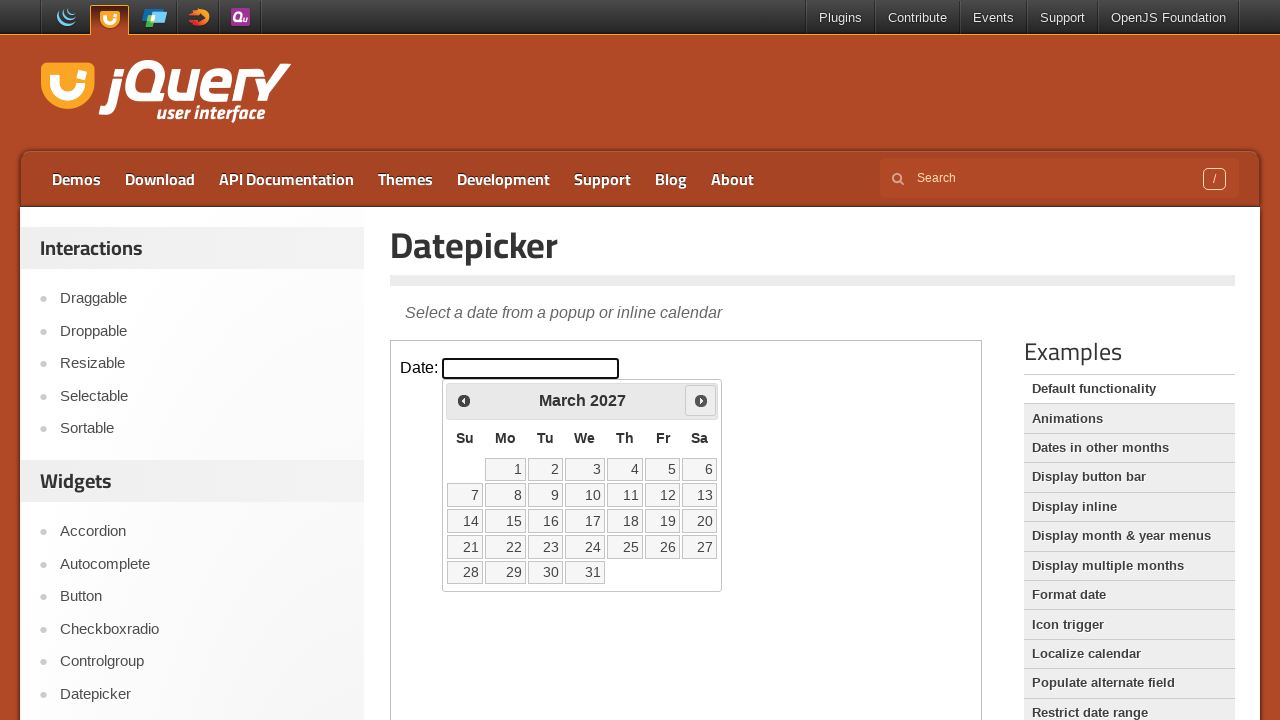

Waited for month navigation animation
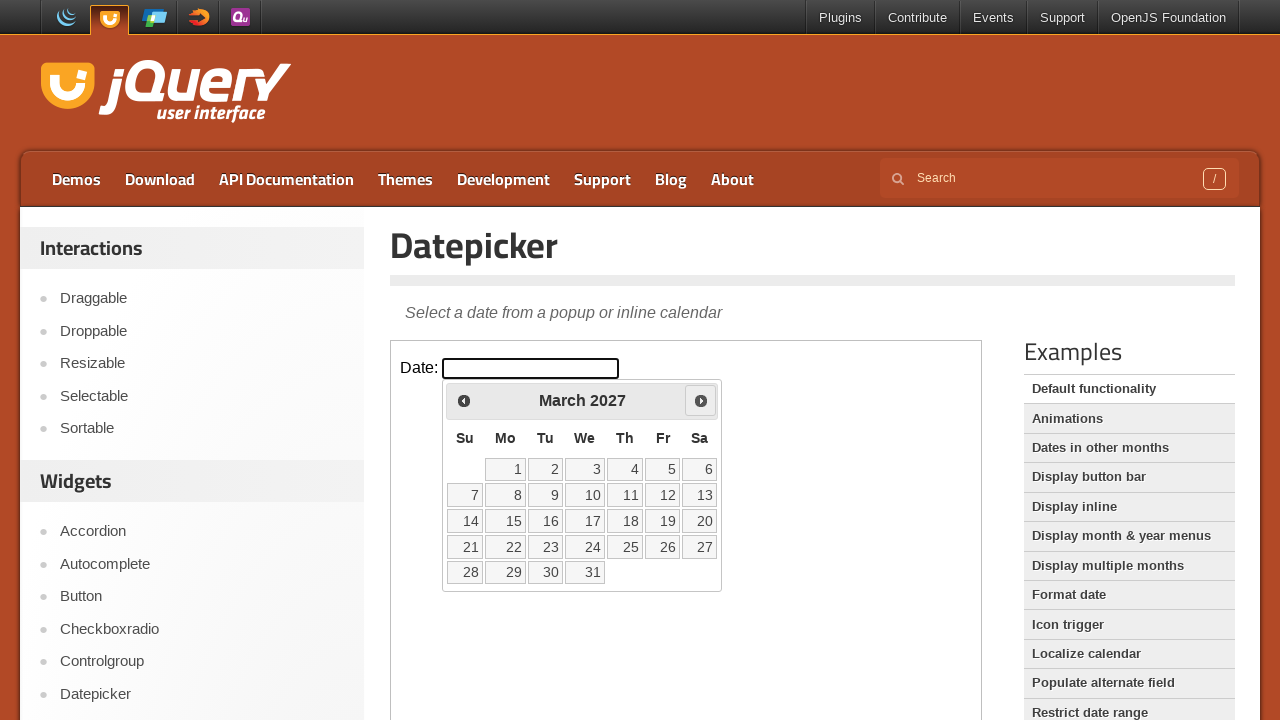

Retrieved current date display: March 2027
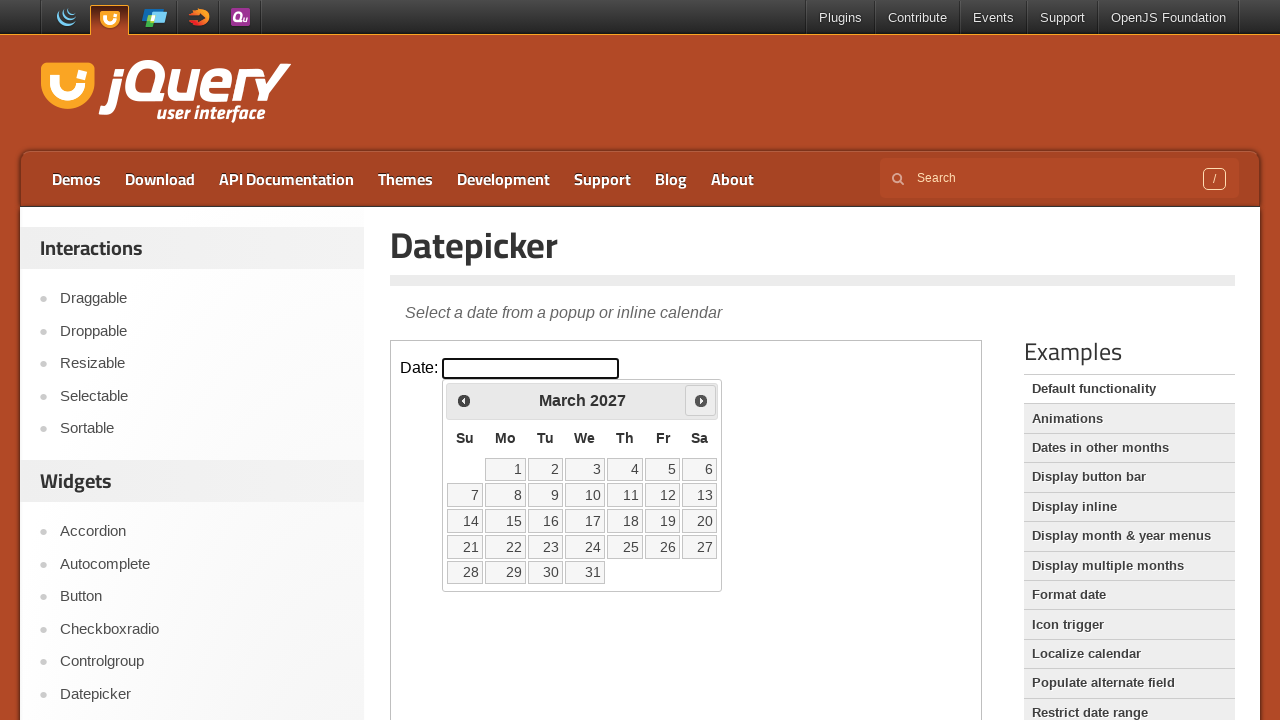

Clicked on day 10 in the calendar at (585, 495) on #content iframe >> internal:control=enter-frame >> table.ui-datepicker-calendar 
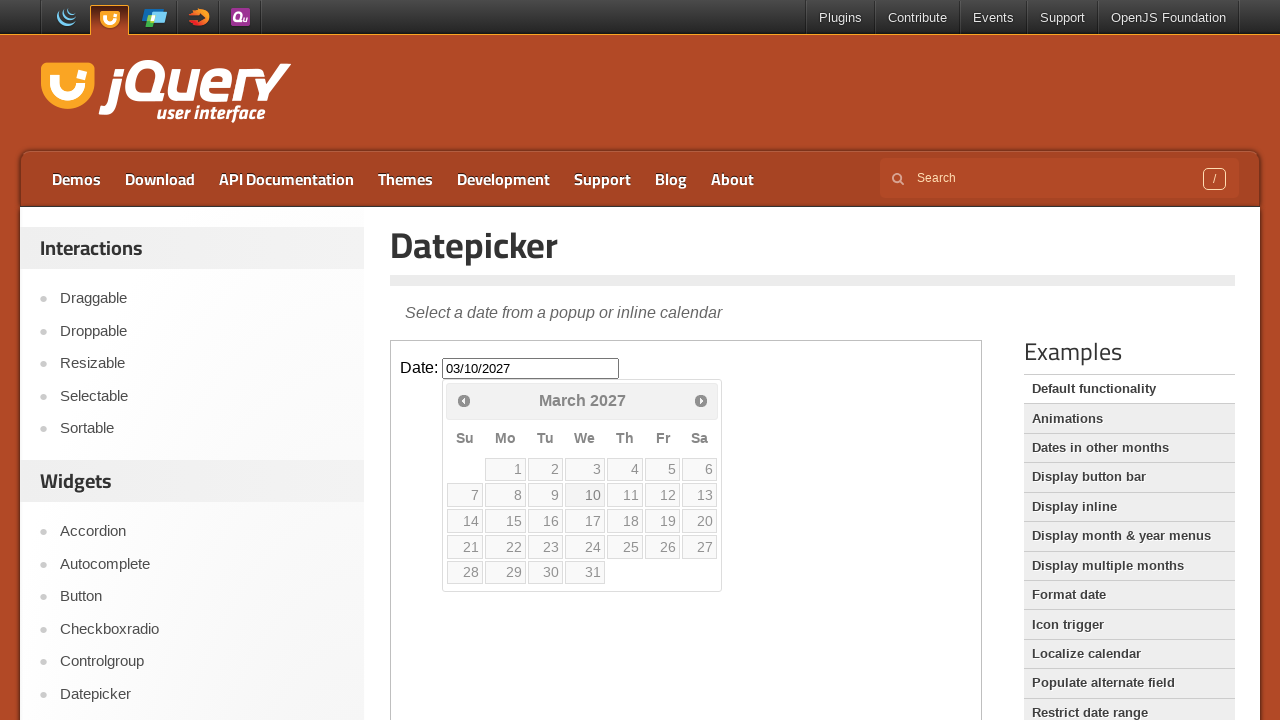

Waited to confirm date selection
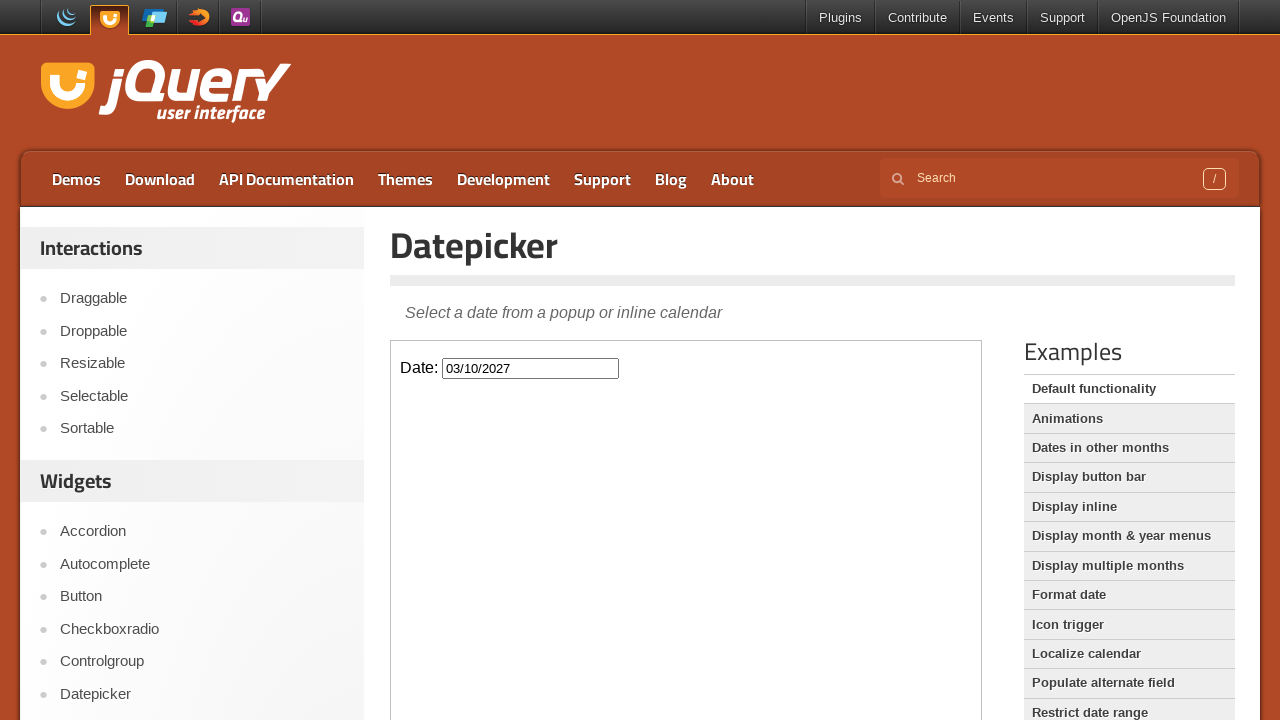

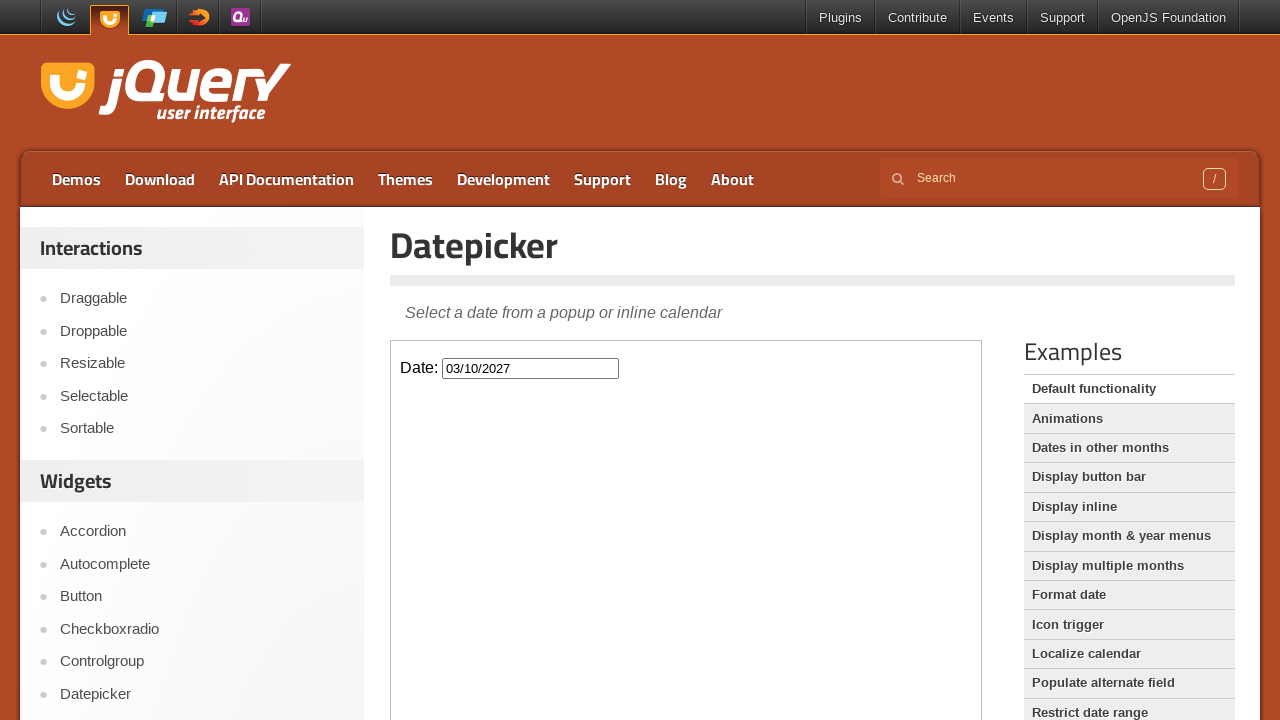